Tests infinite scroll functionality by repeatedly scrolling down the page in 250 pixel increments, triggering dynamic content loading.

Starting URL: http://practice.cybertekschool.com/infinite_scroll

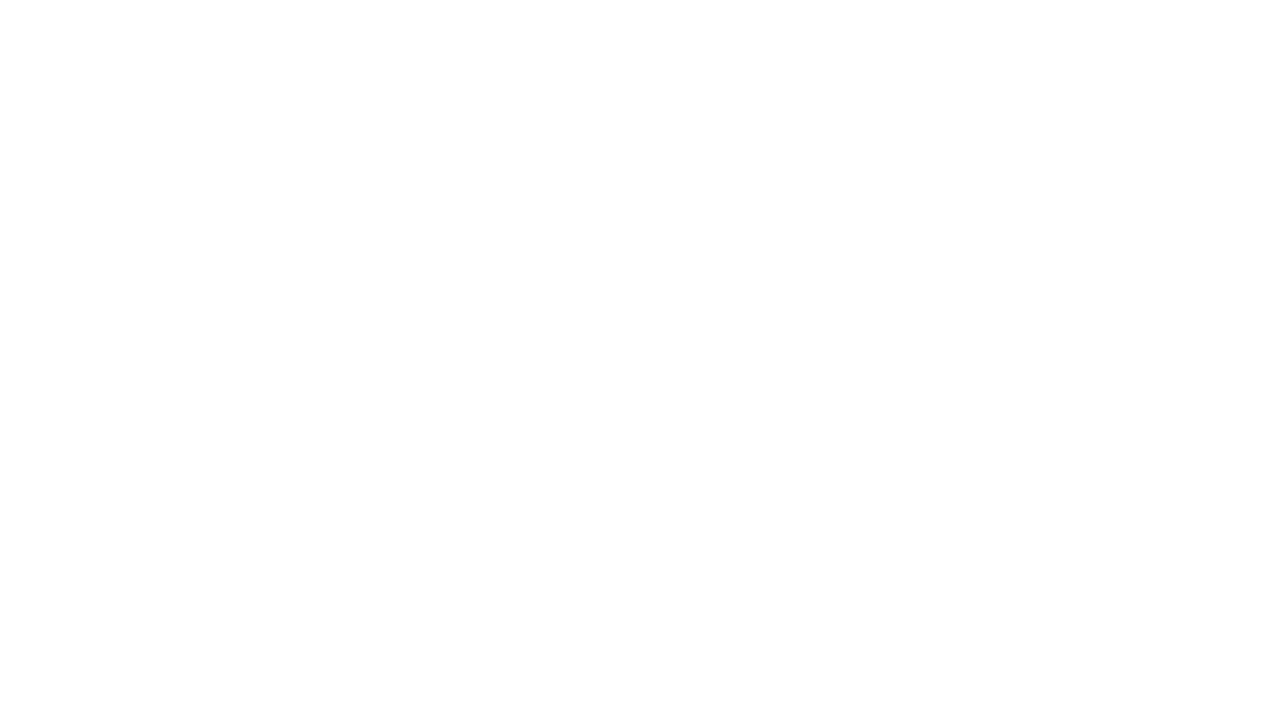

Set viewport size to 1920x1080
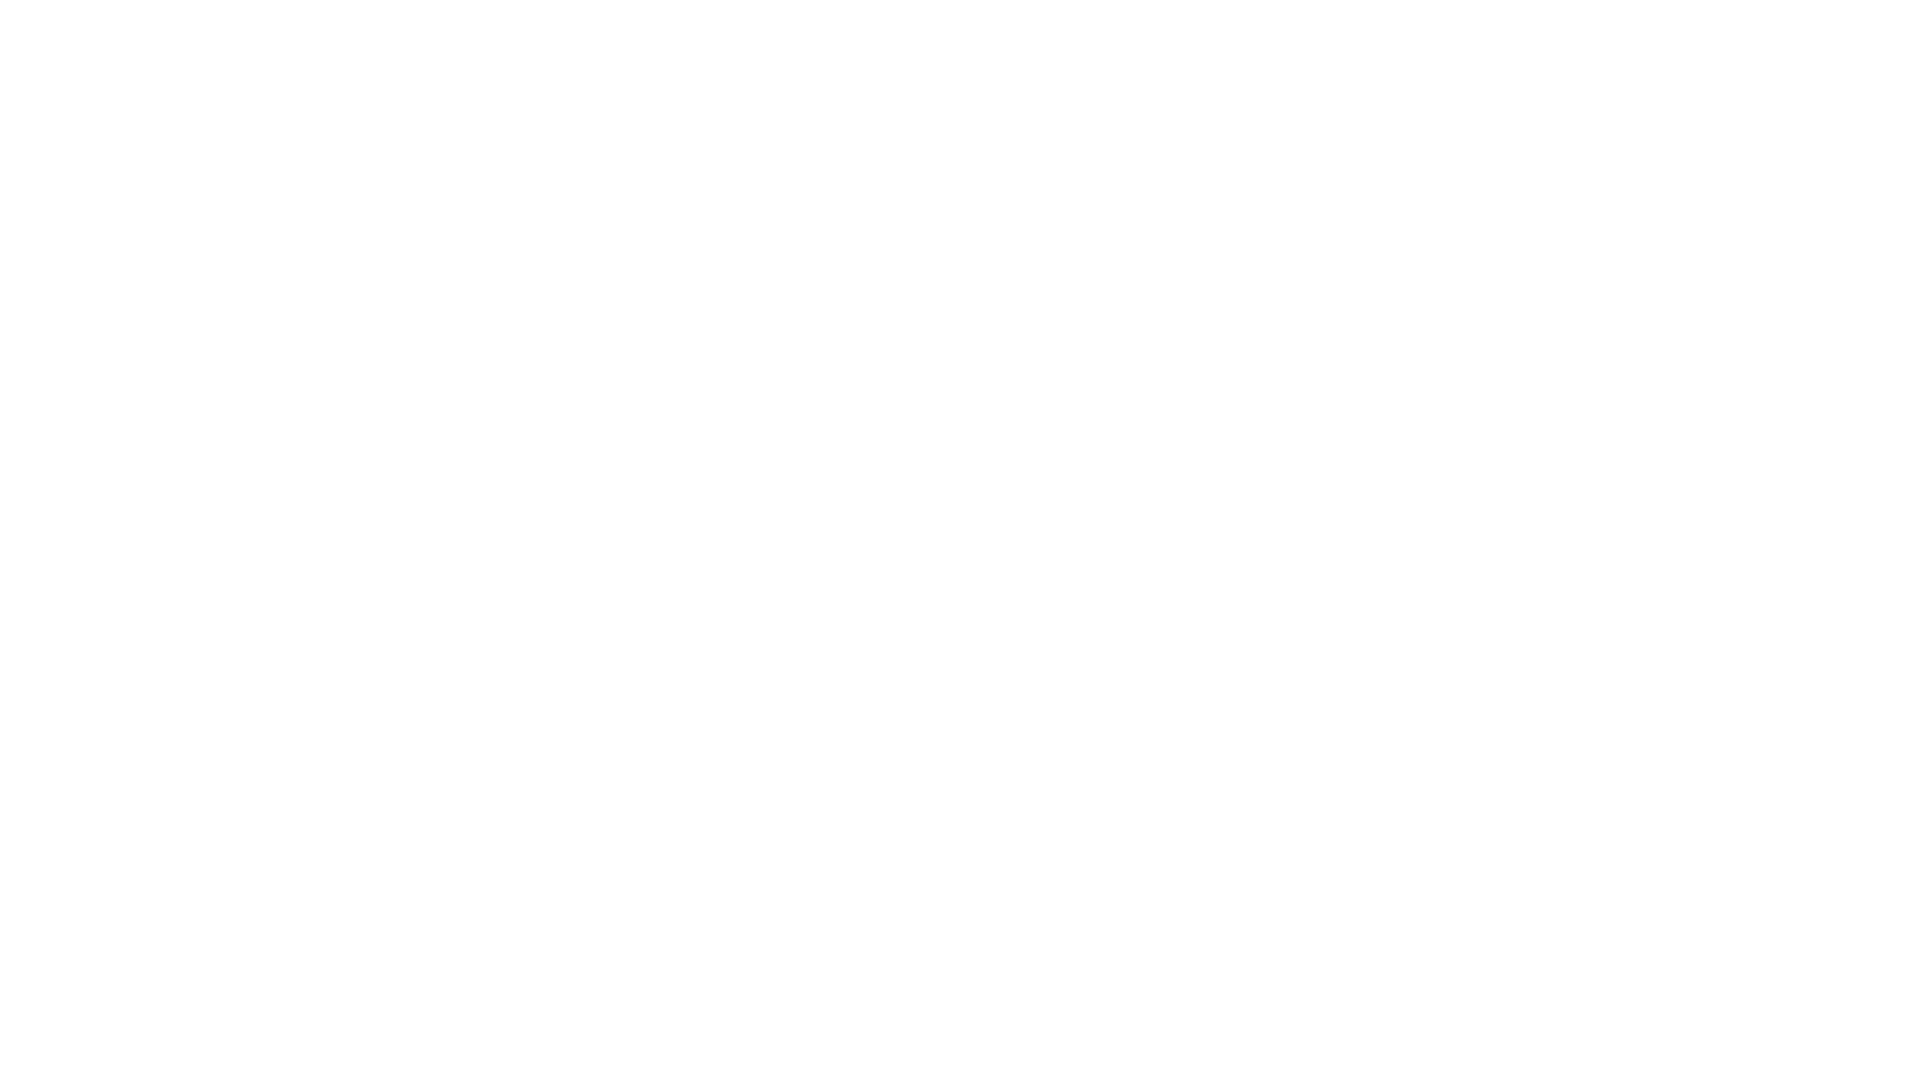

Scrolled down 250 pixels (iteration 1/10)
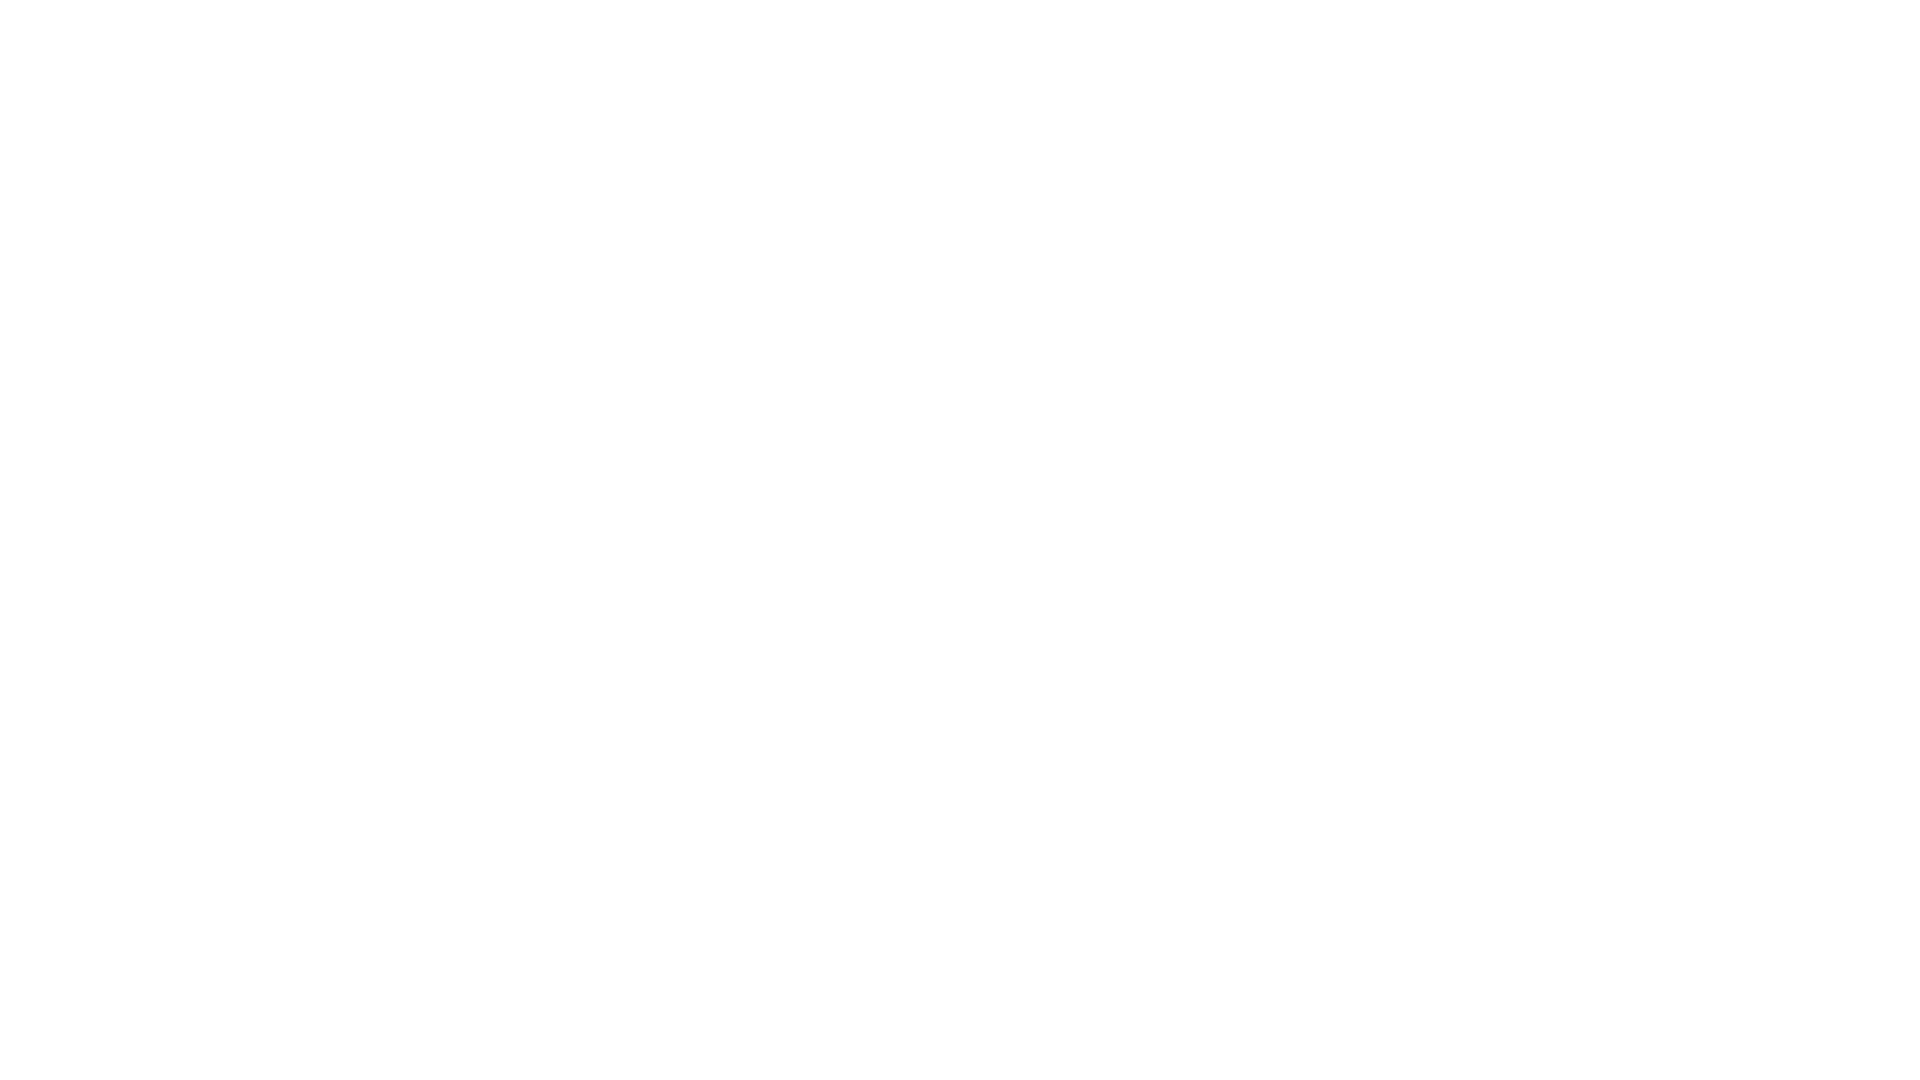

Waited 1000ms for dynamic content to load (iteration 1/10)
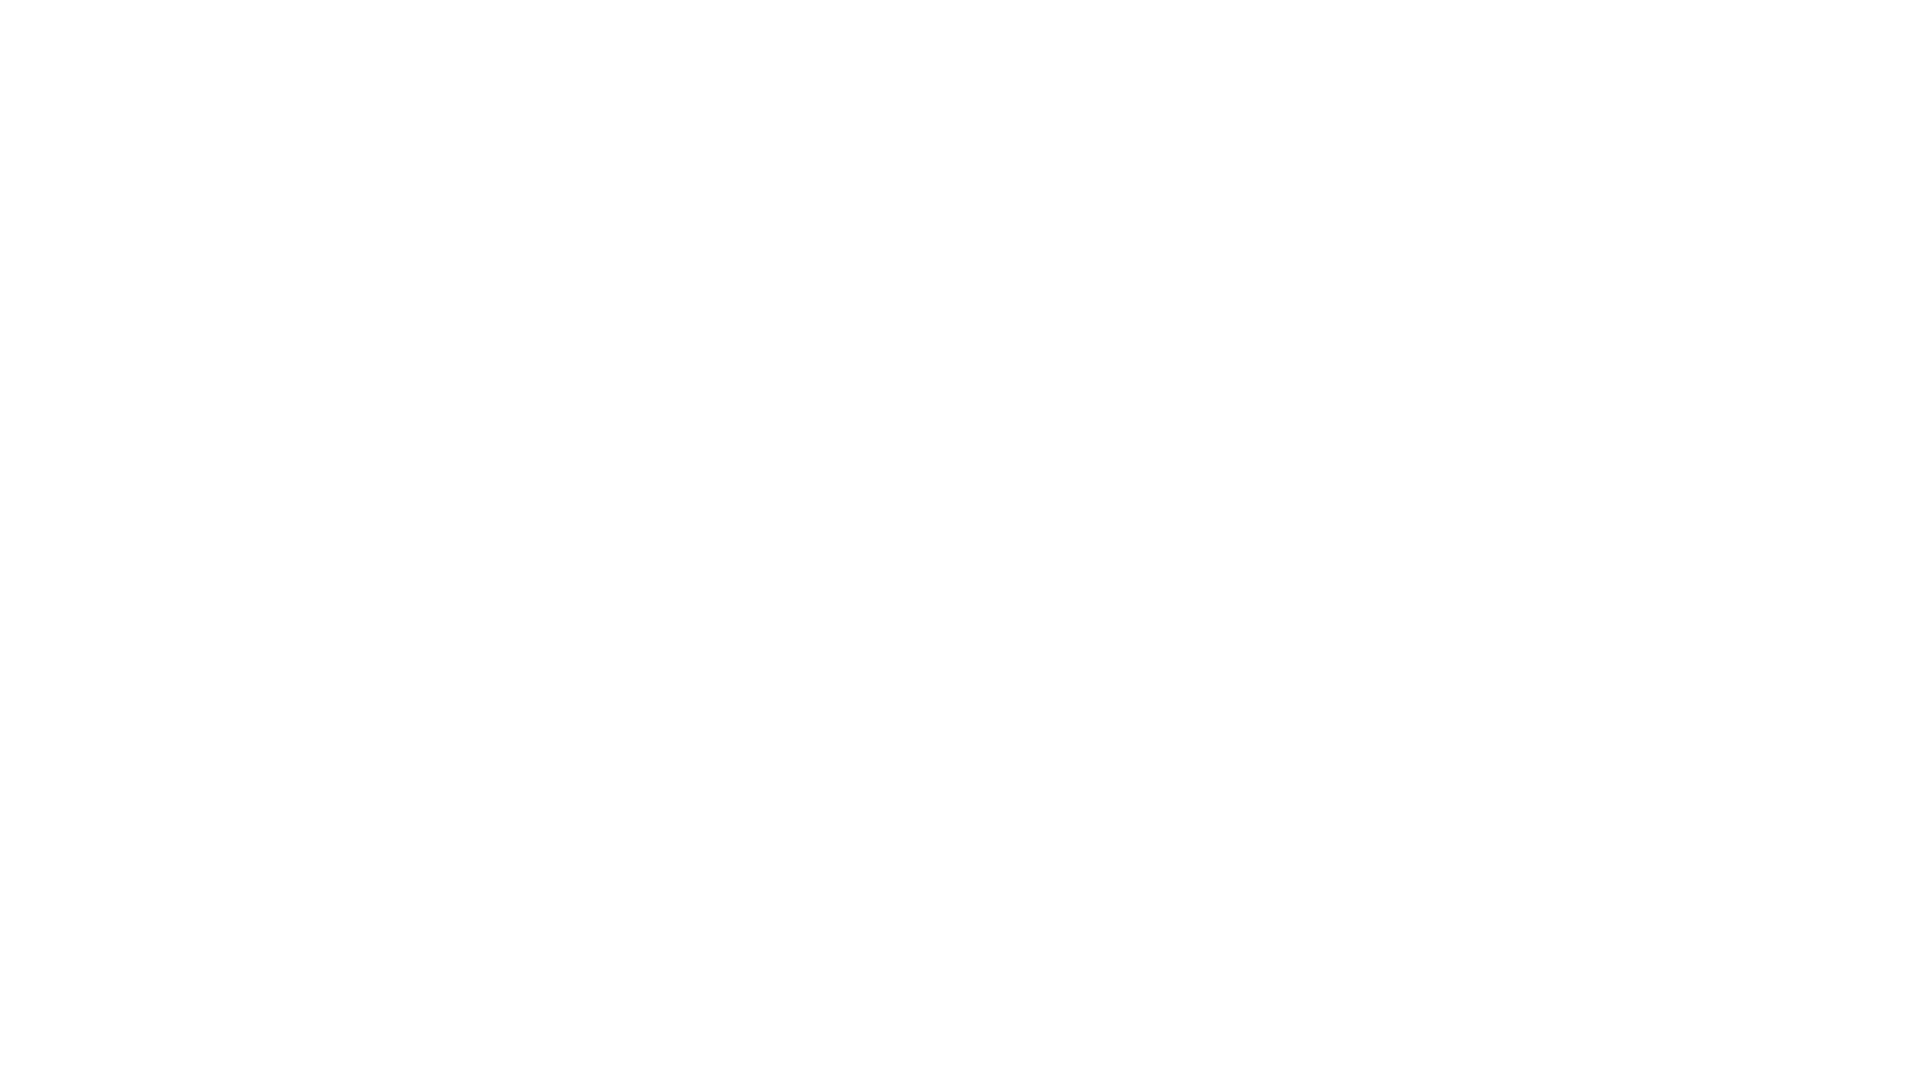

Scrolled down 250 pixels (iteration 2/10)
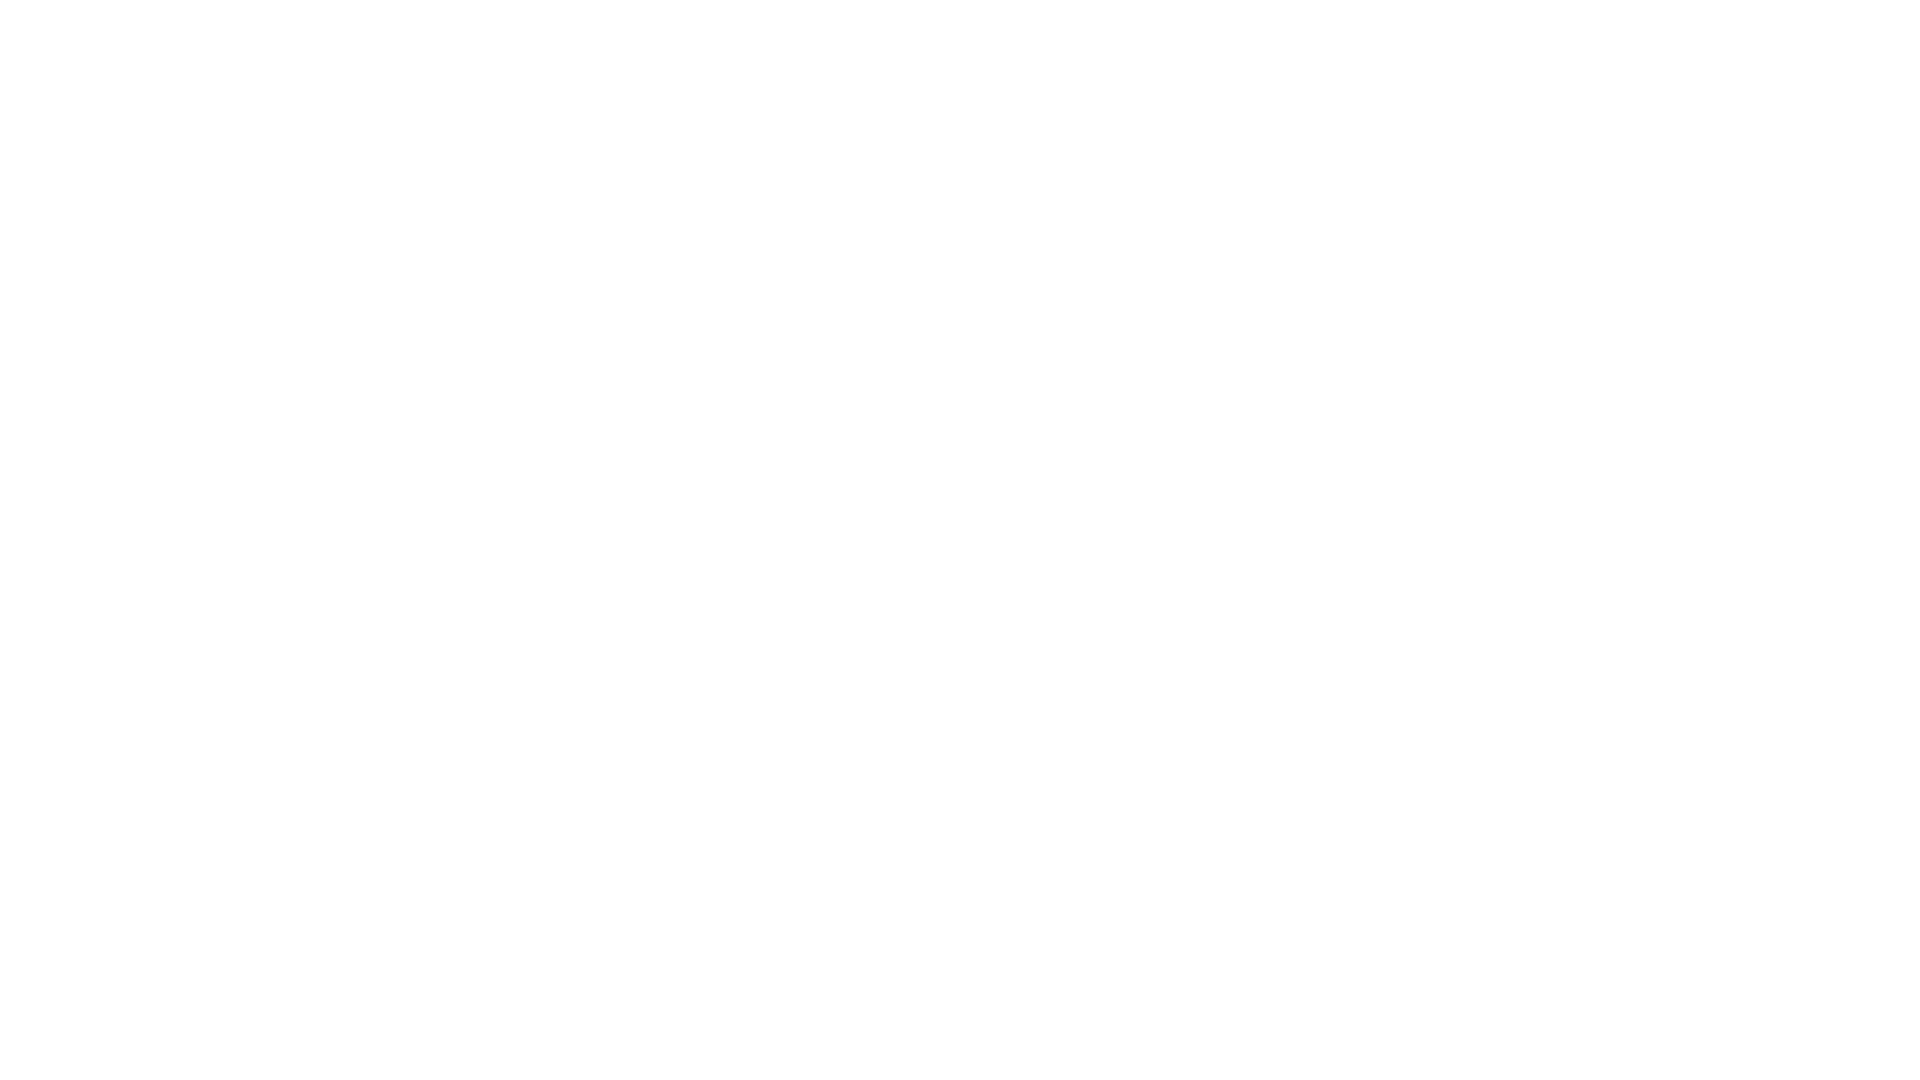

Waited 1000ms for dynamic content to load (iteration 2/10)
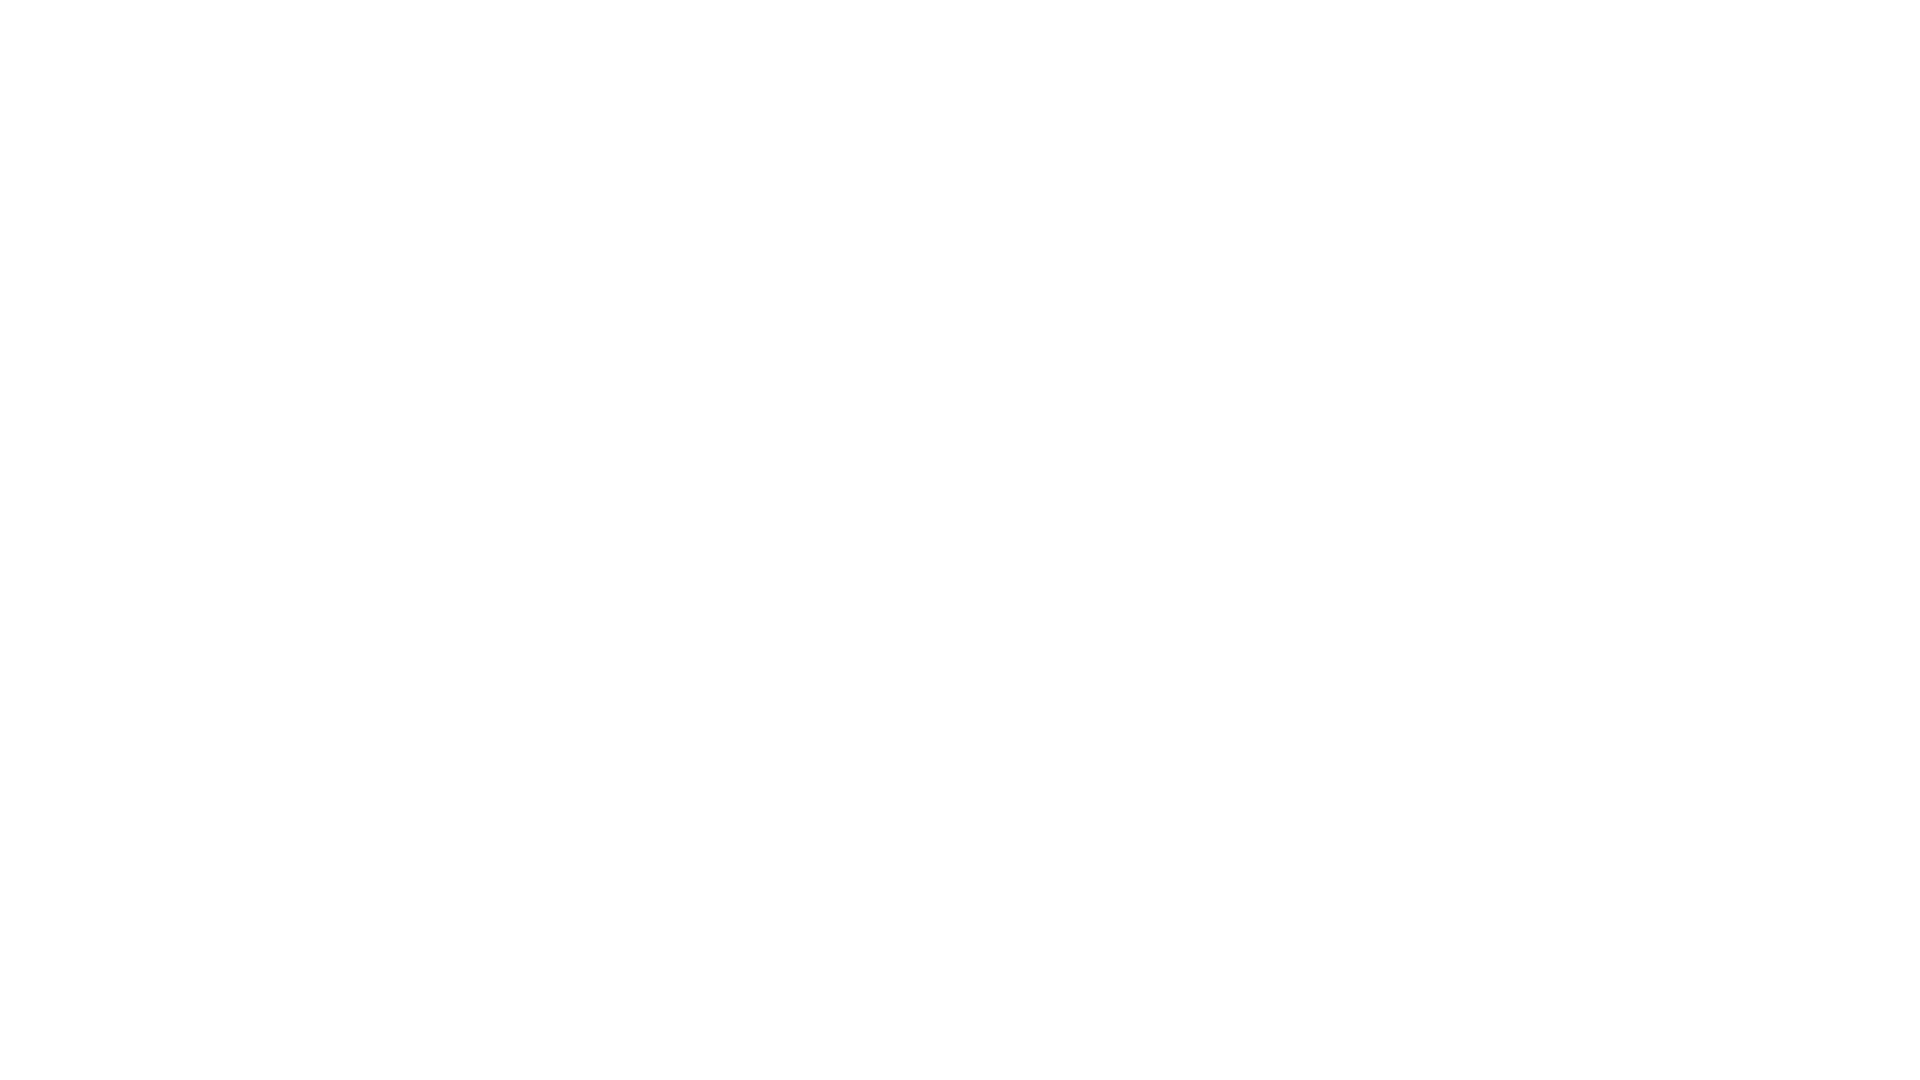

Scrolled down 250 pixels (iteration 3/10)
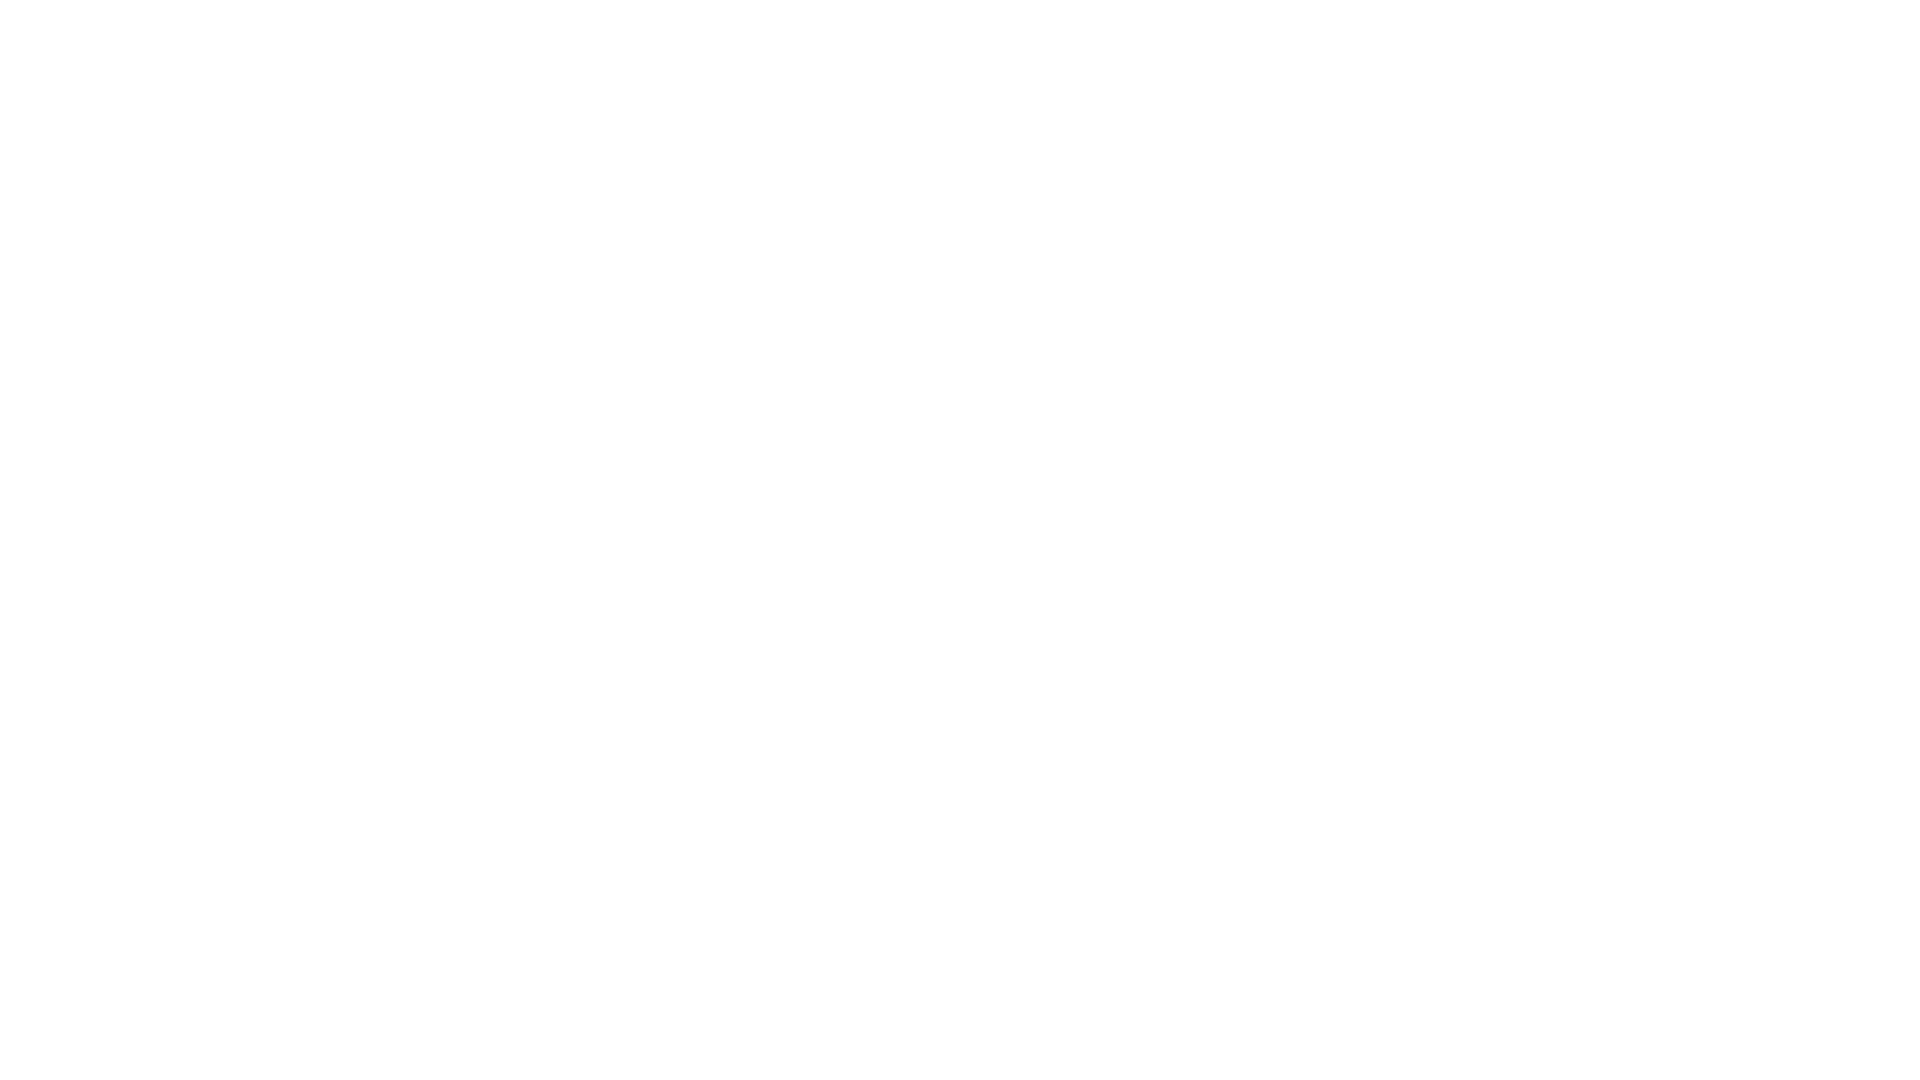

Waited 1000ms for dynamic content to load (iteration 3/10)
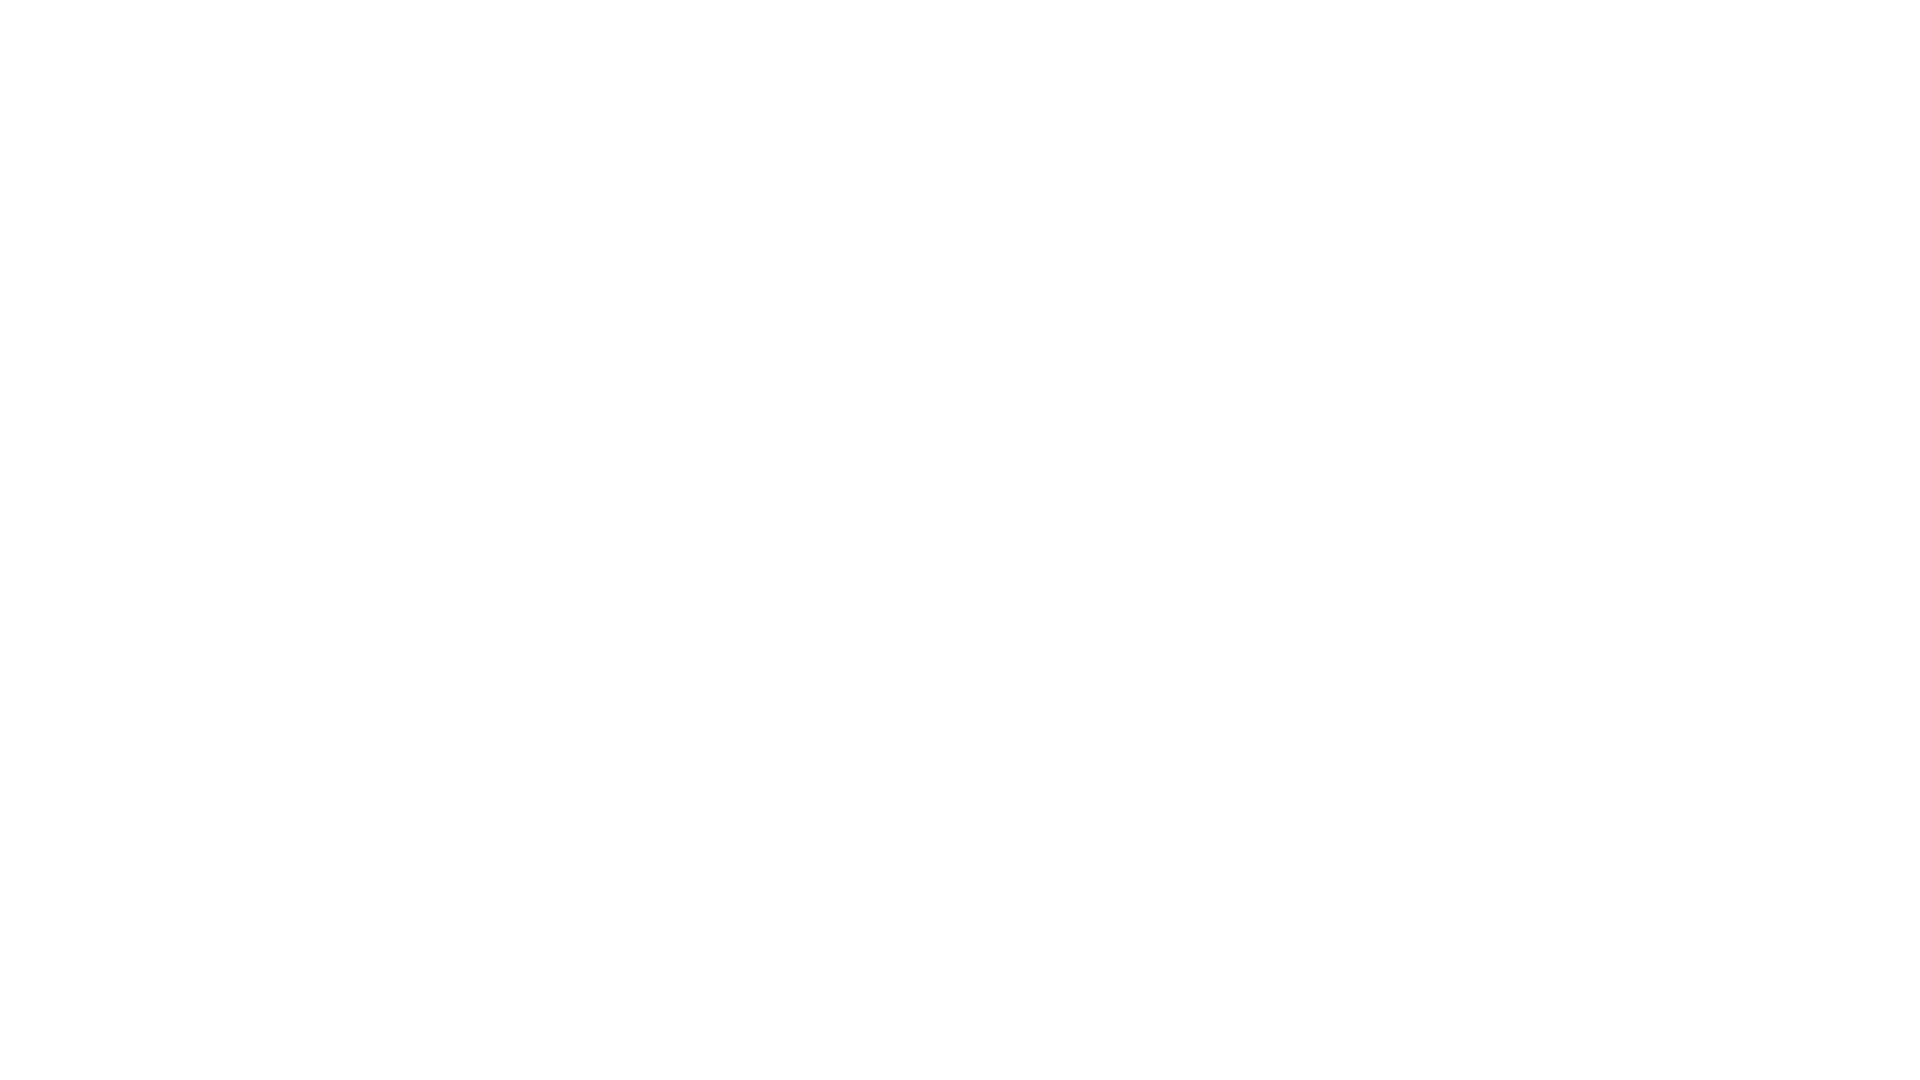

Scrolled down 250 pixels (iteration 4/10)
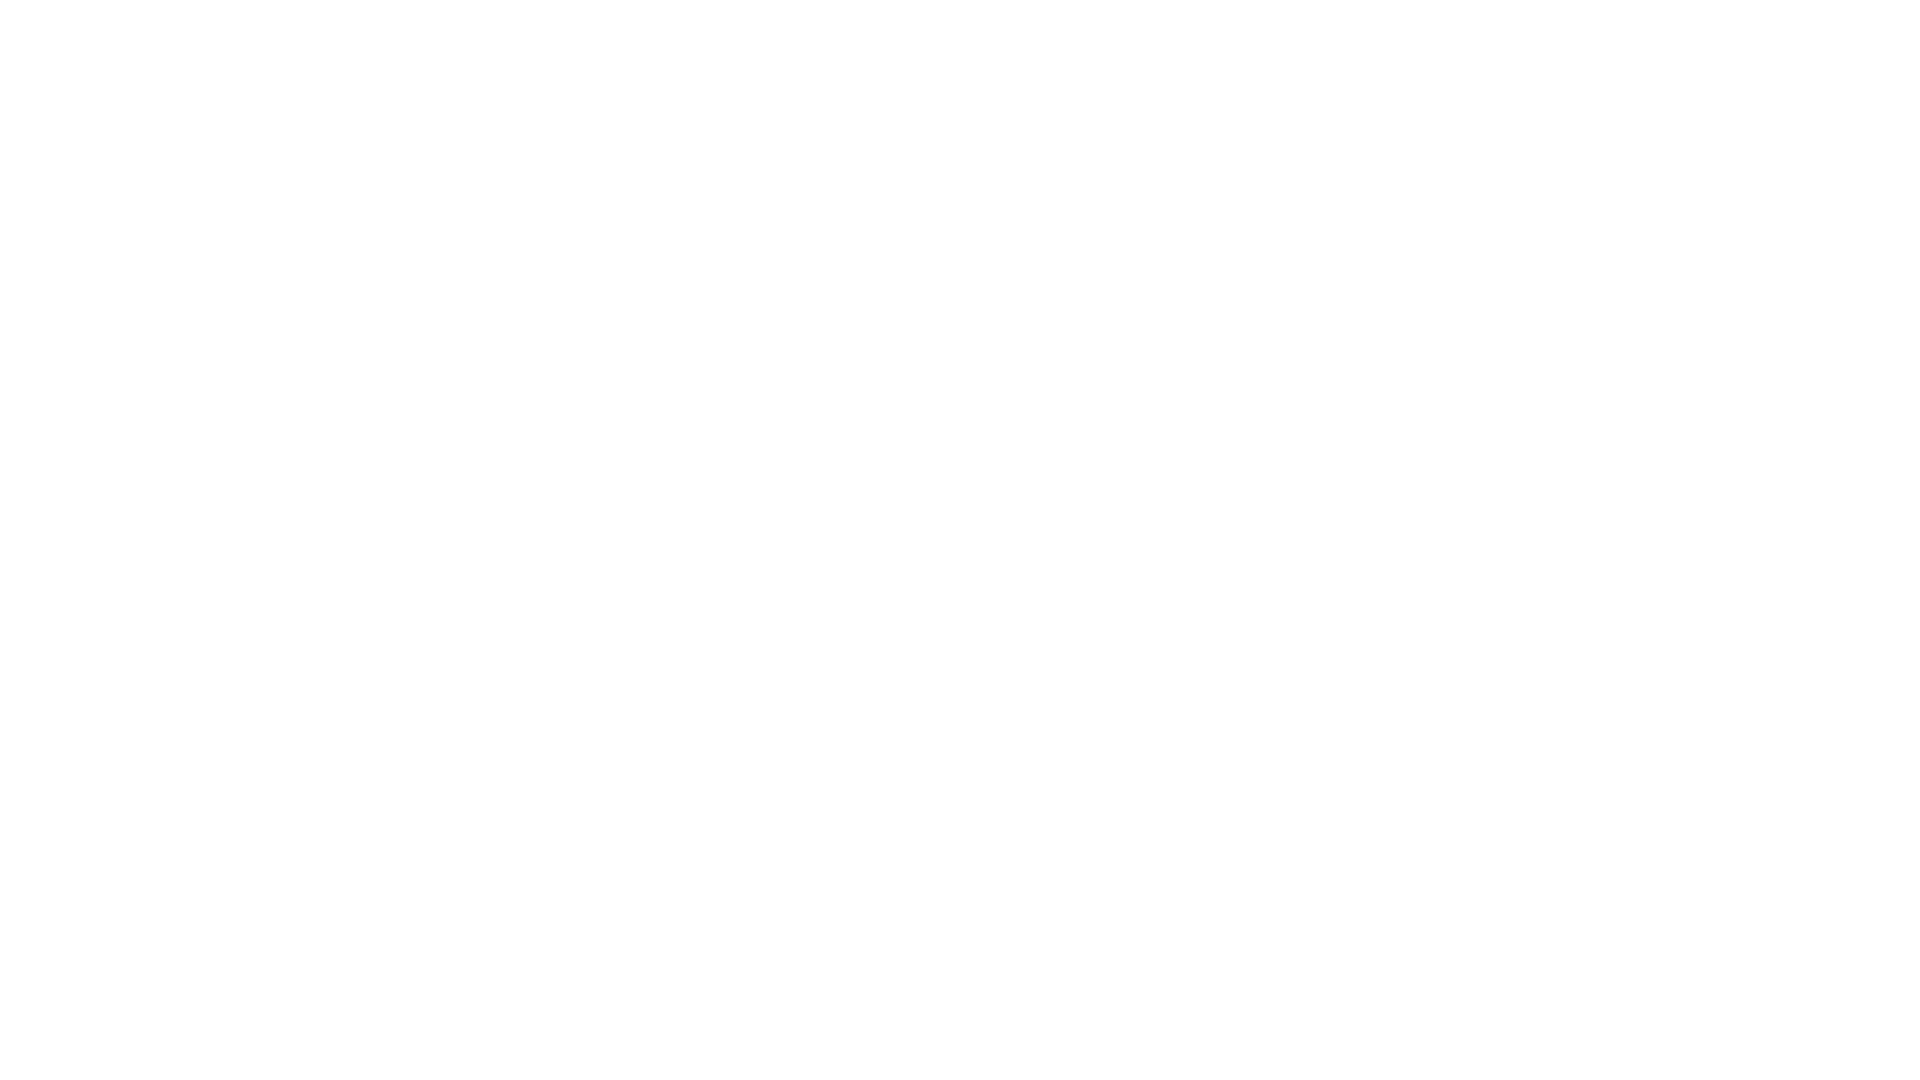

Waited 1000ms for dynamic content to load (iteration 4/10)
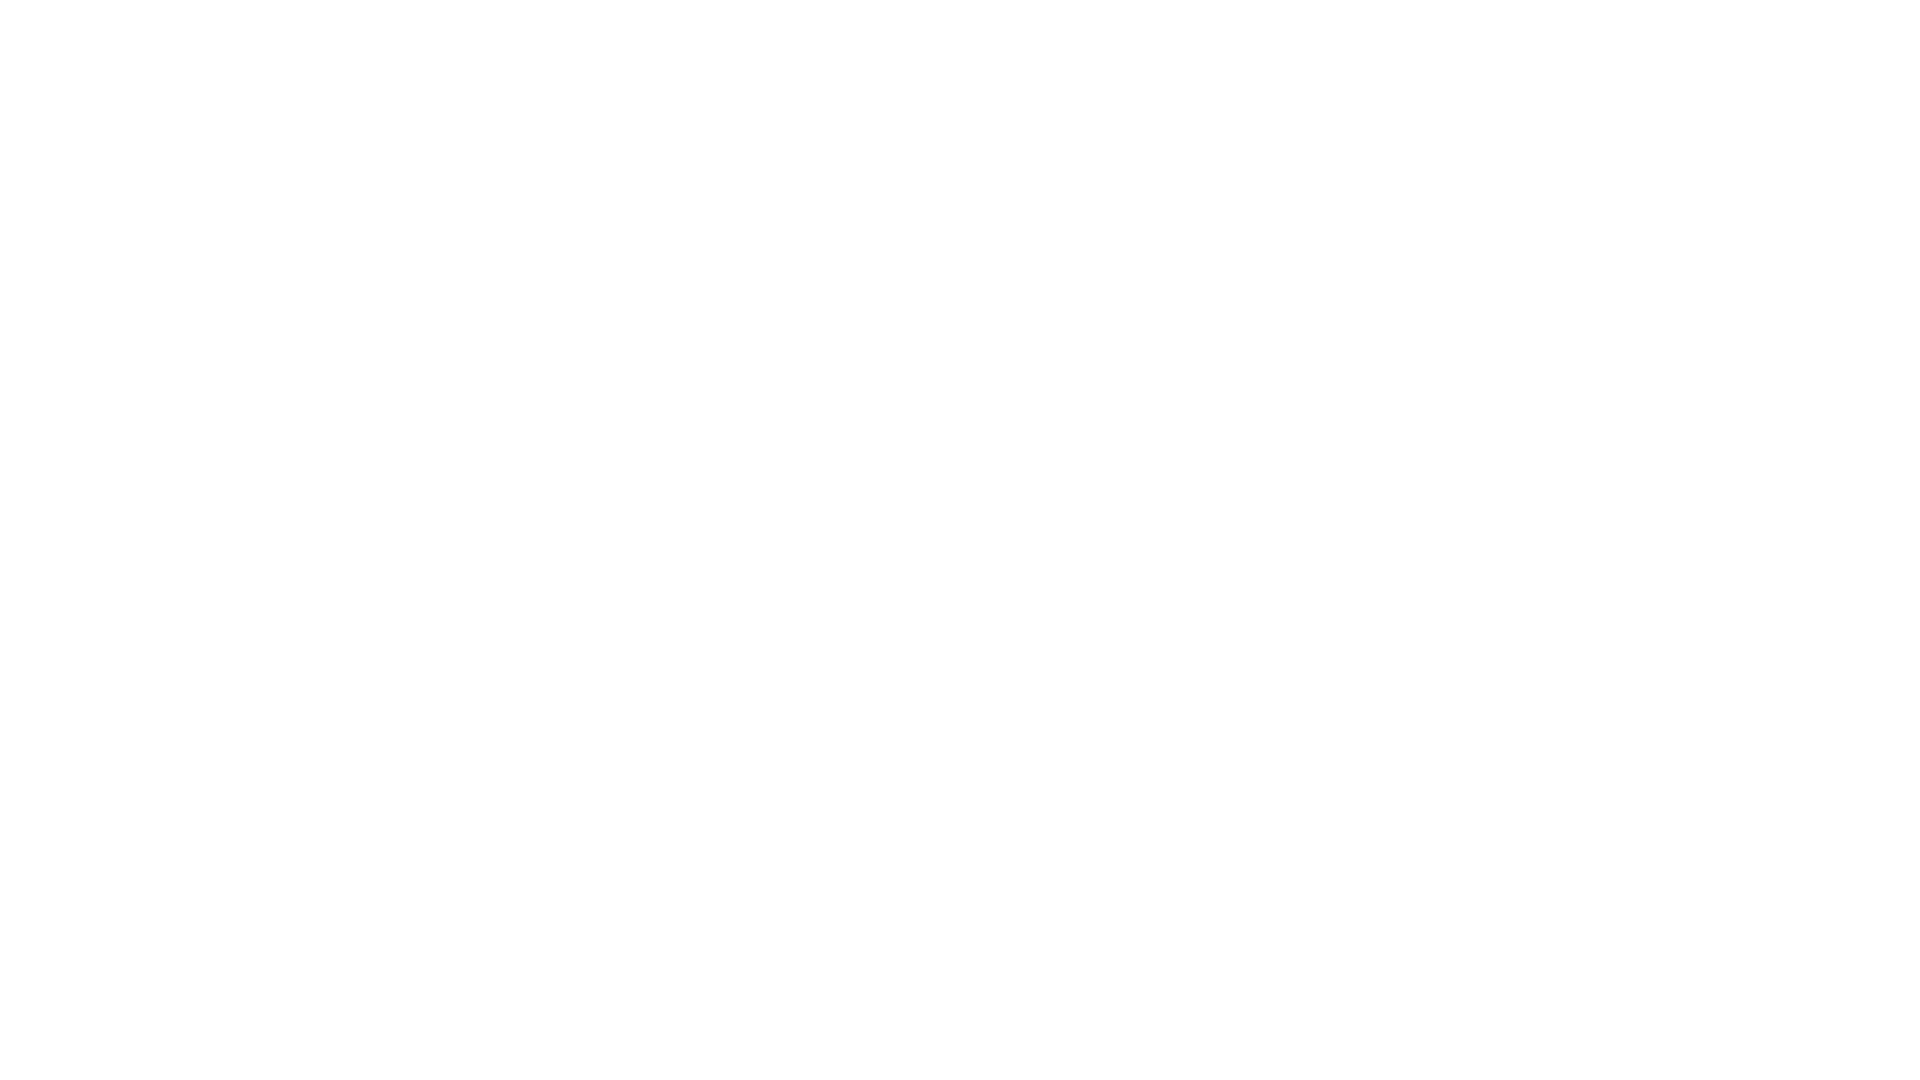

Scrolled down 250 pixels (iteration 5/10)
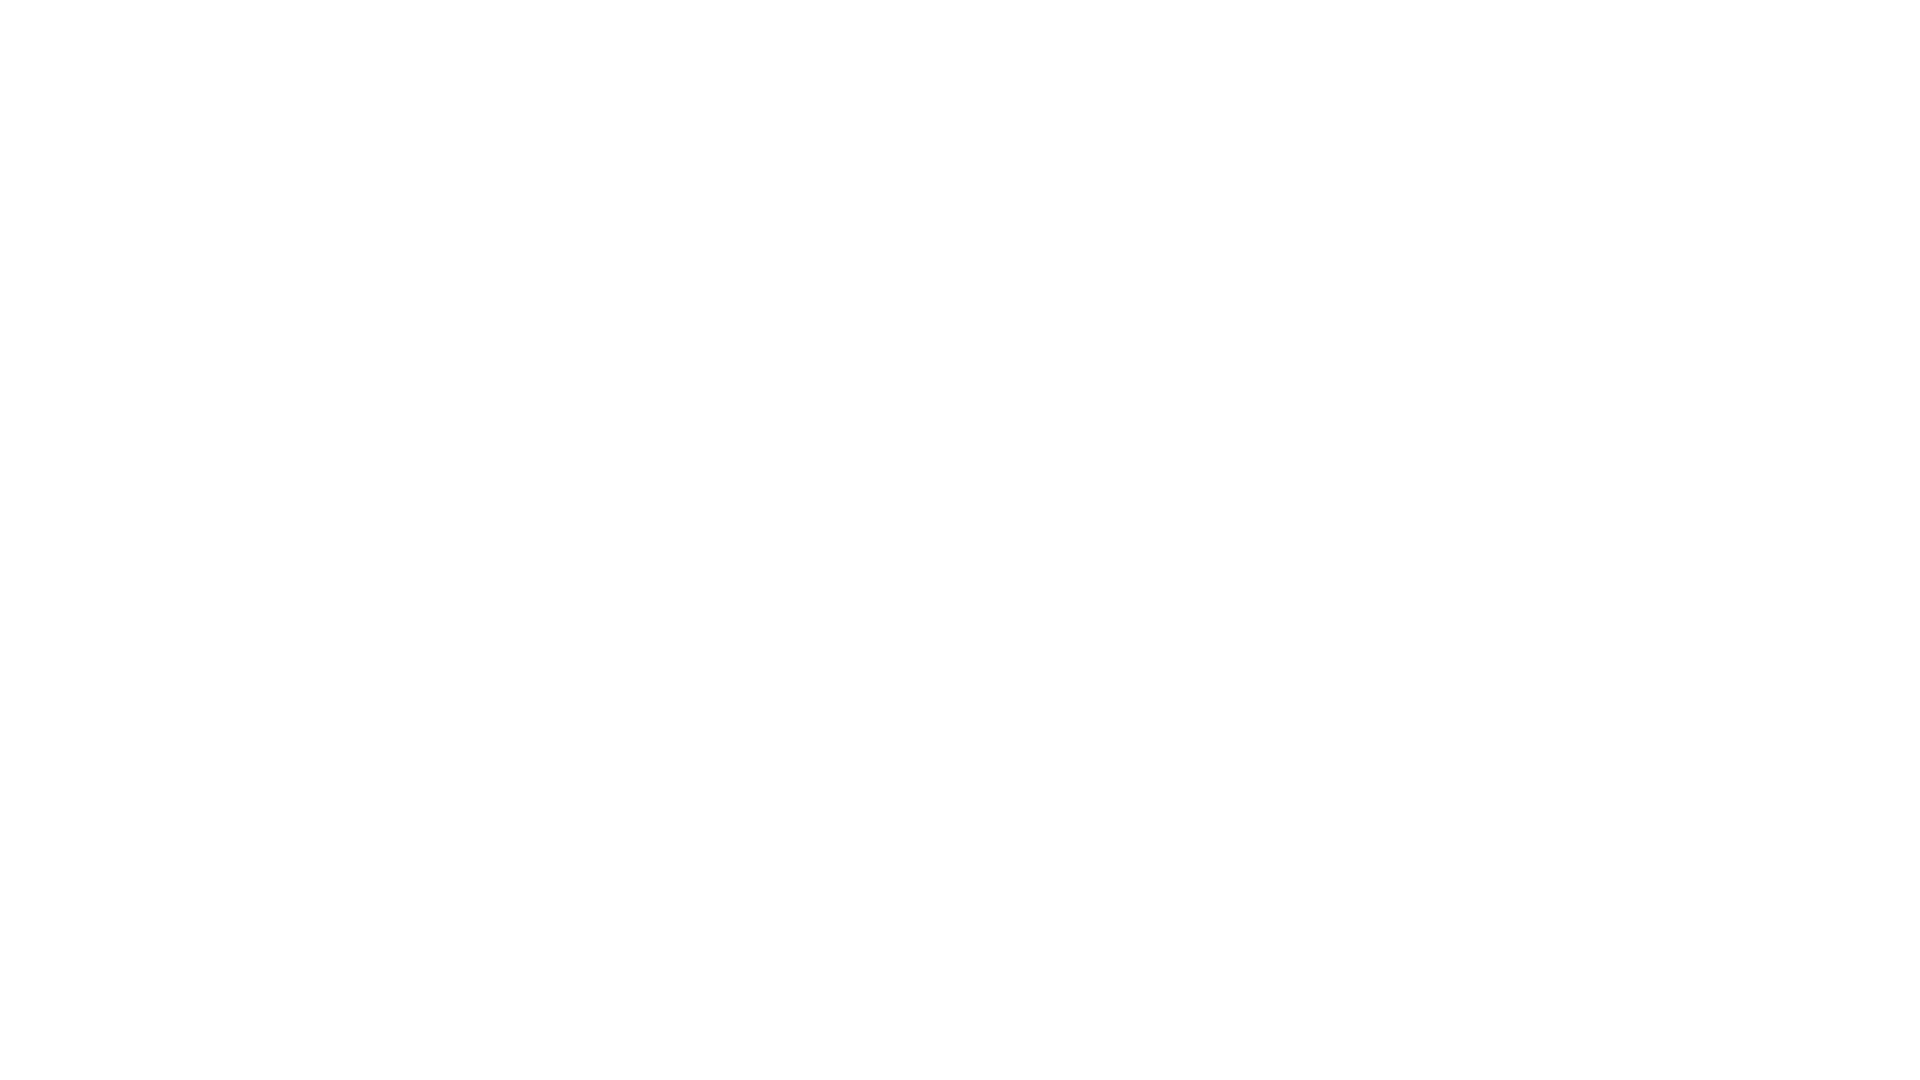

Waited 1000ms for dynamic content to load (iteration 5/10)
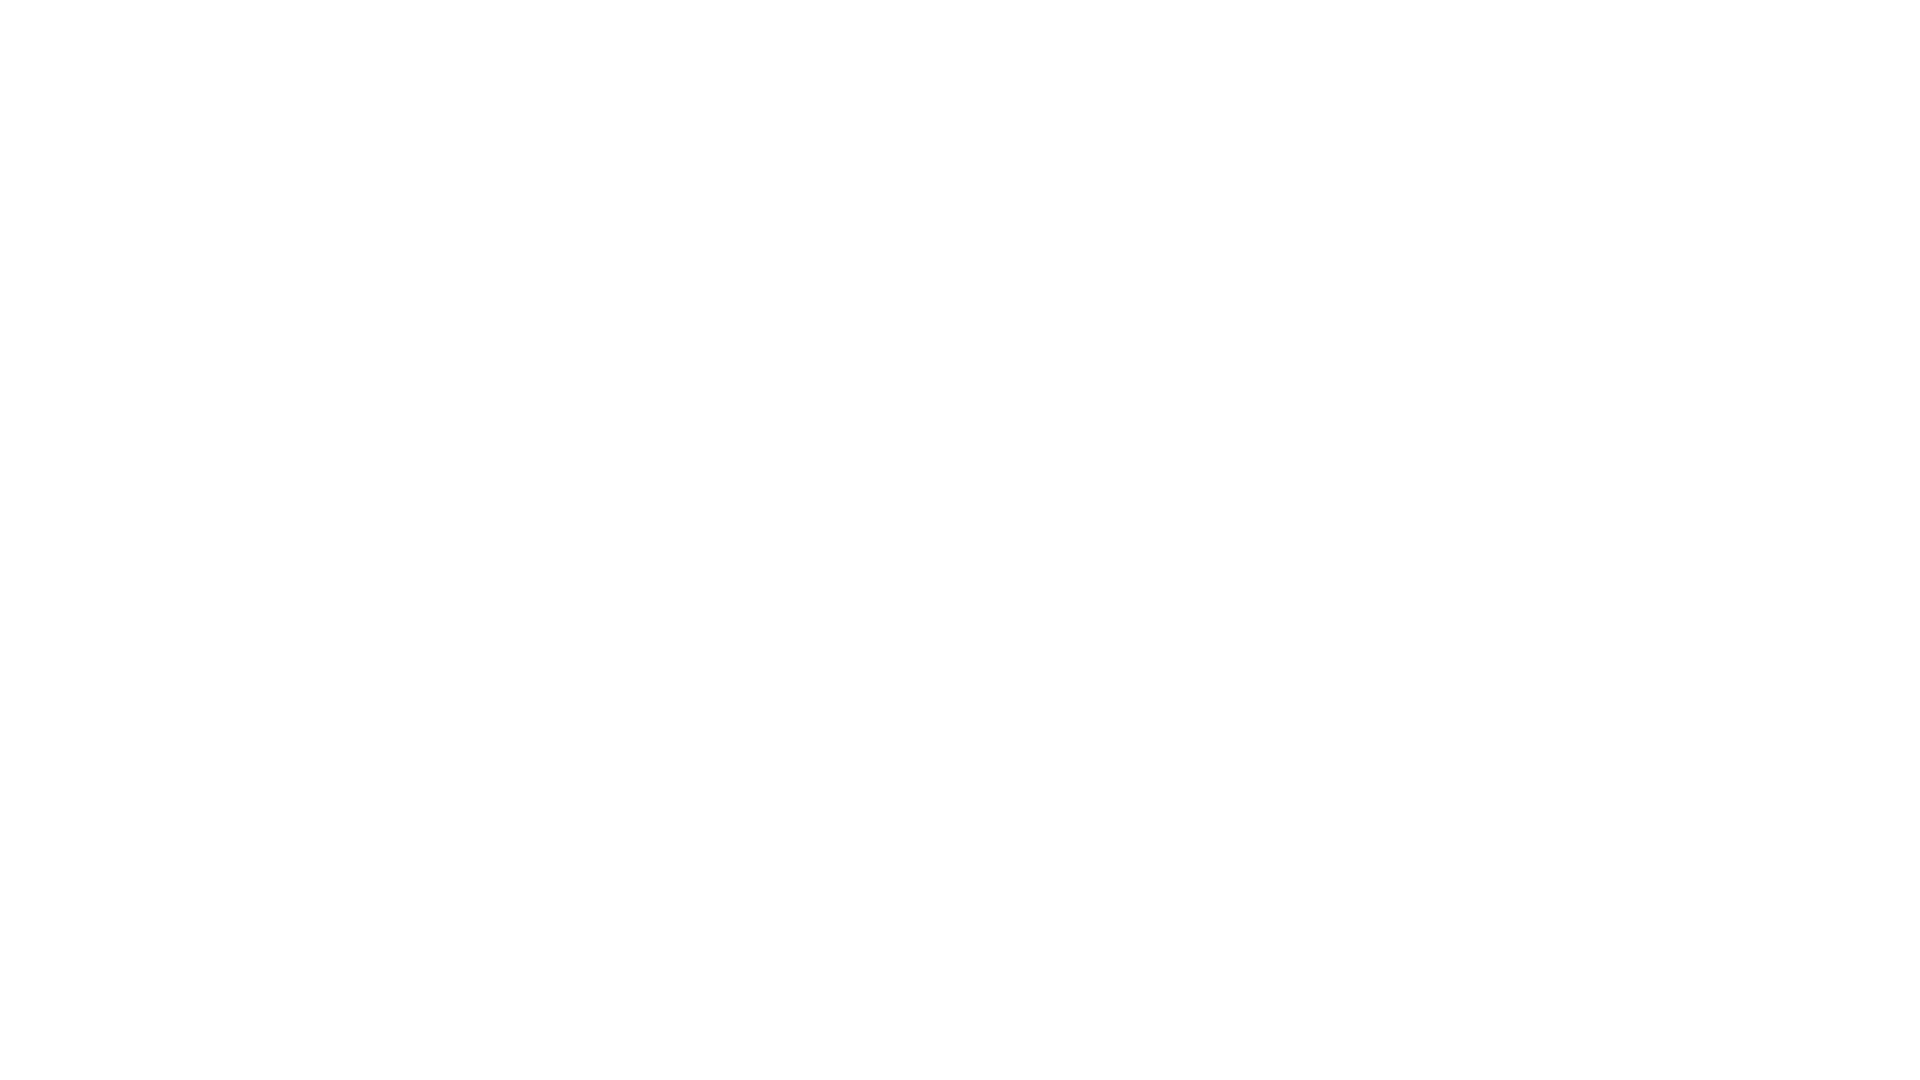

Scrolled down 250 pixels (iteration 6/10)
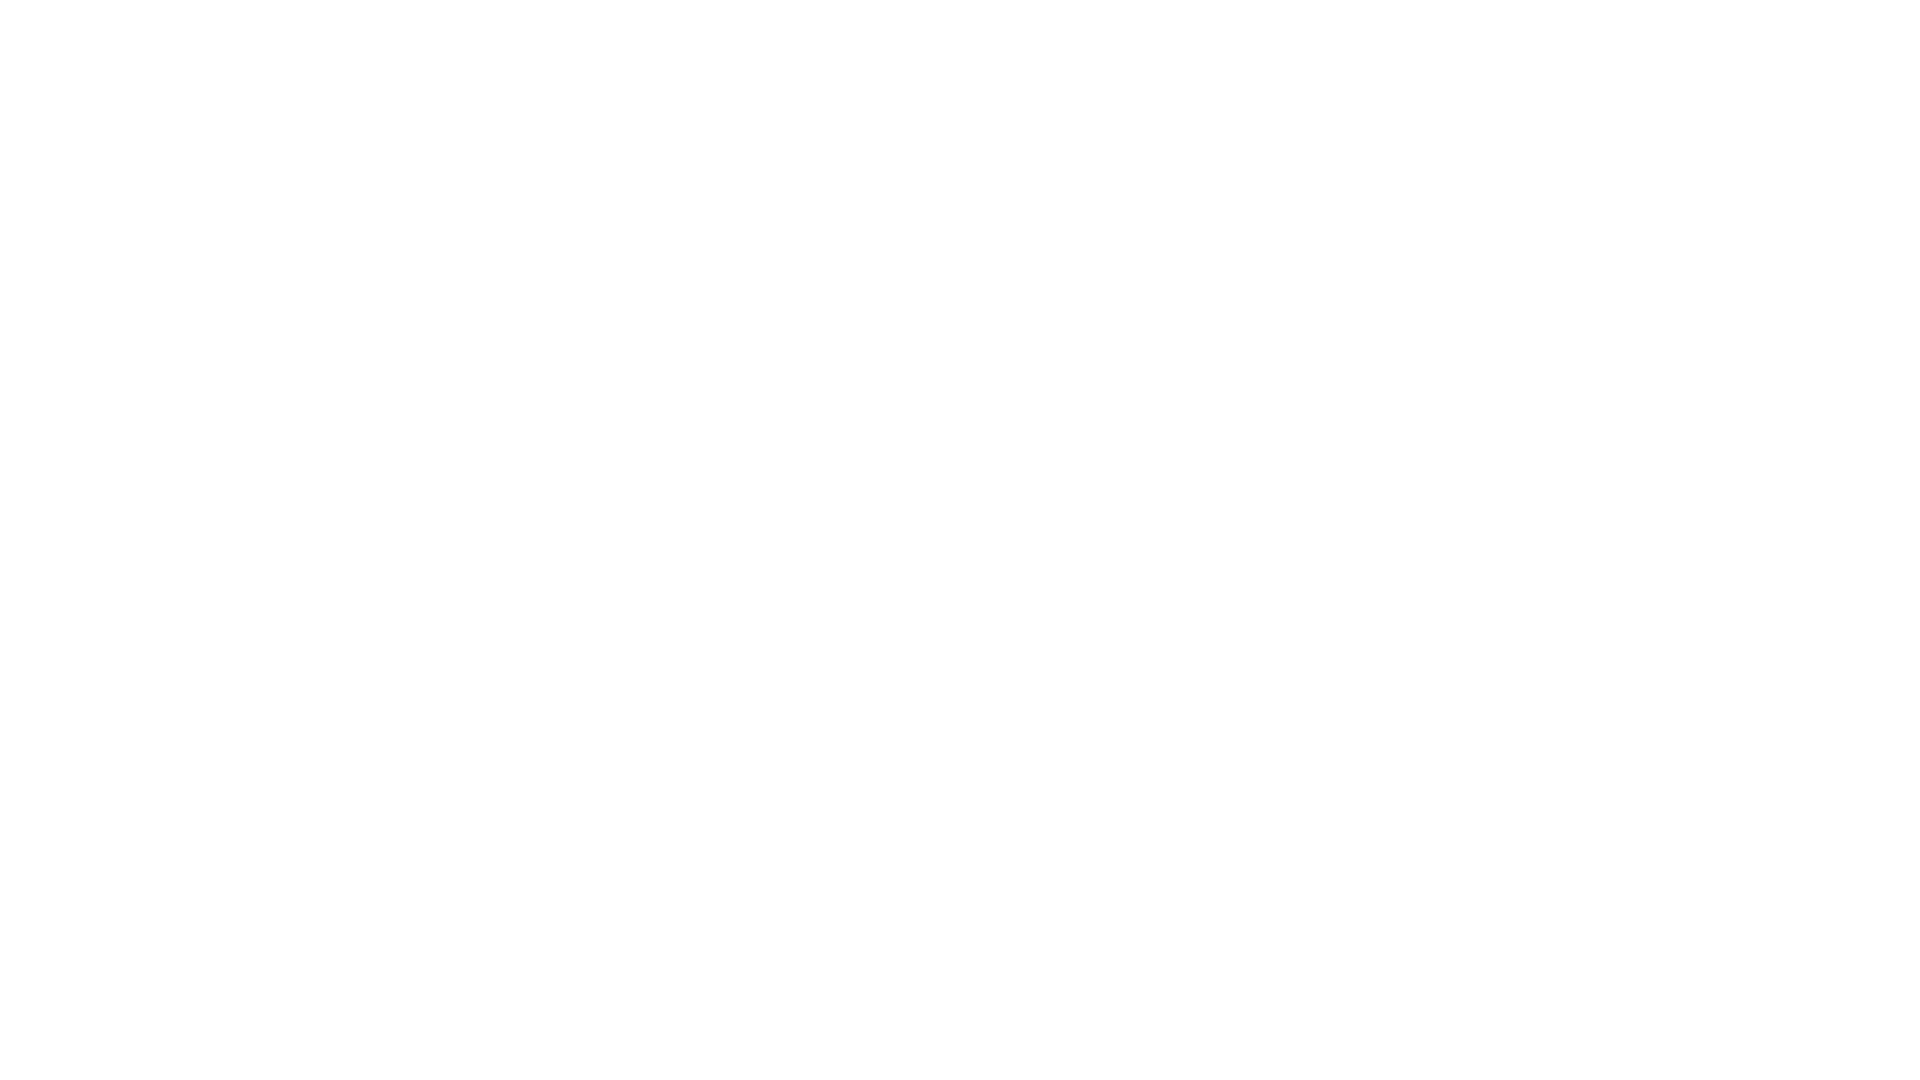

Waited 1000ms for dynamic content to load (iteration 6/10)
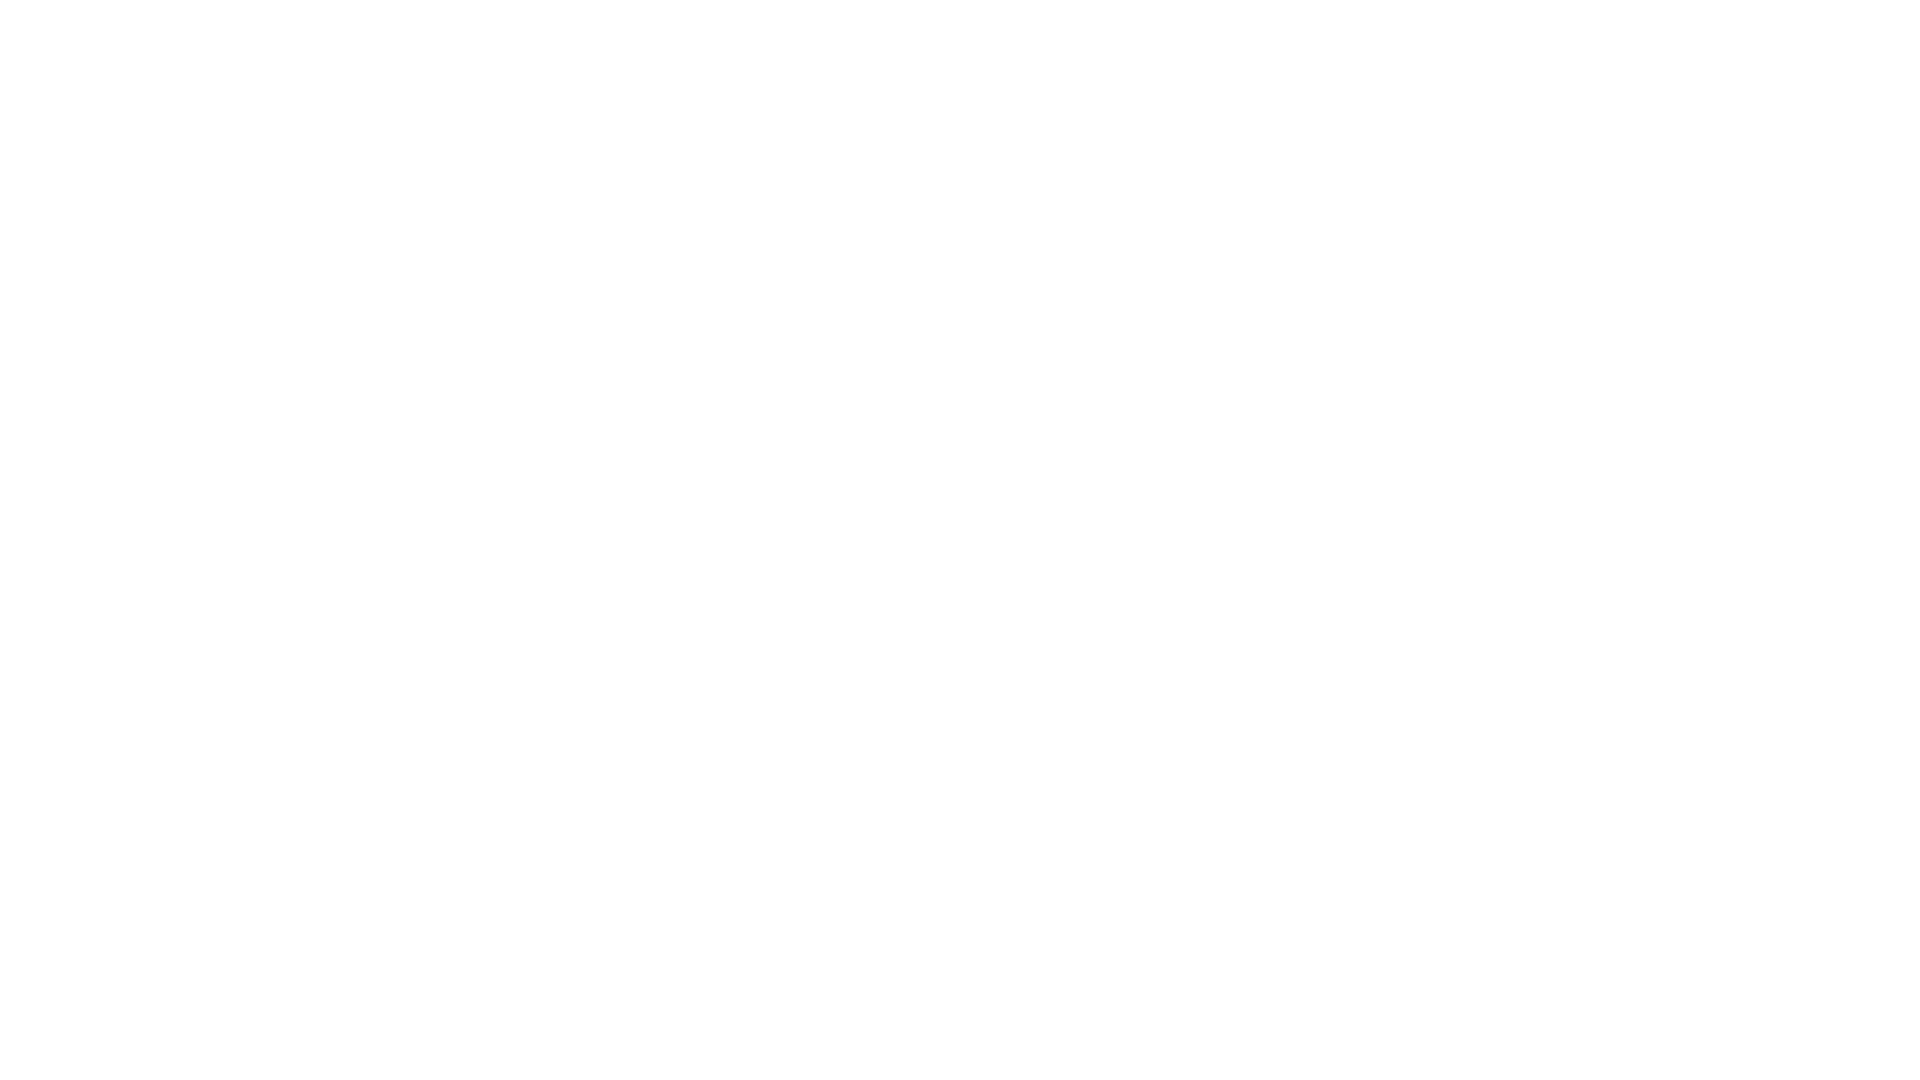

Scrolled down 250 pixels (iteration 7/10)
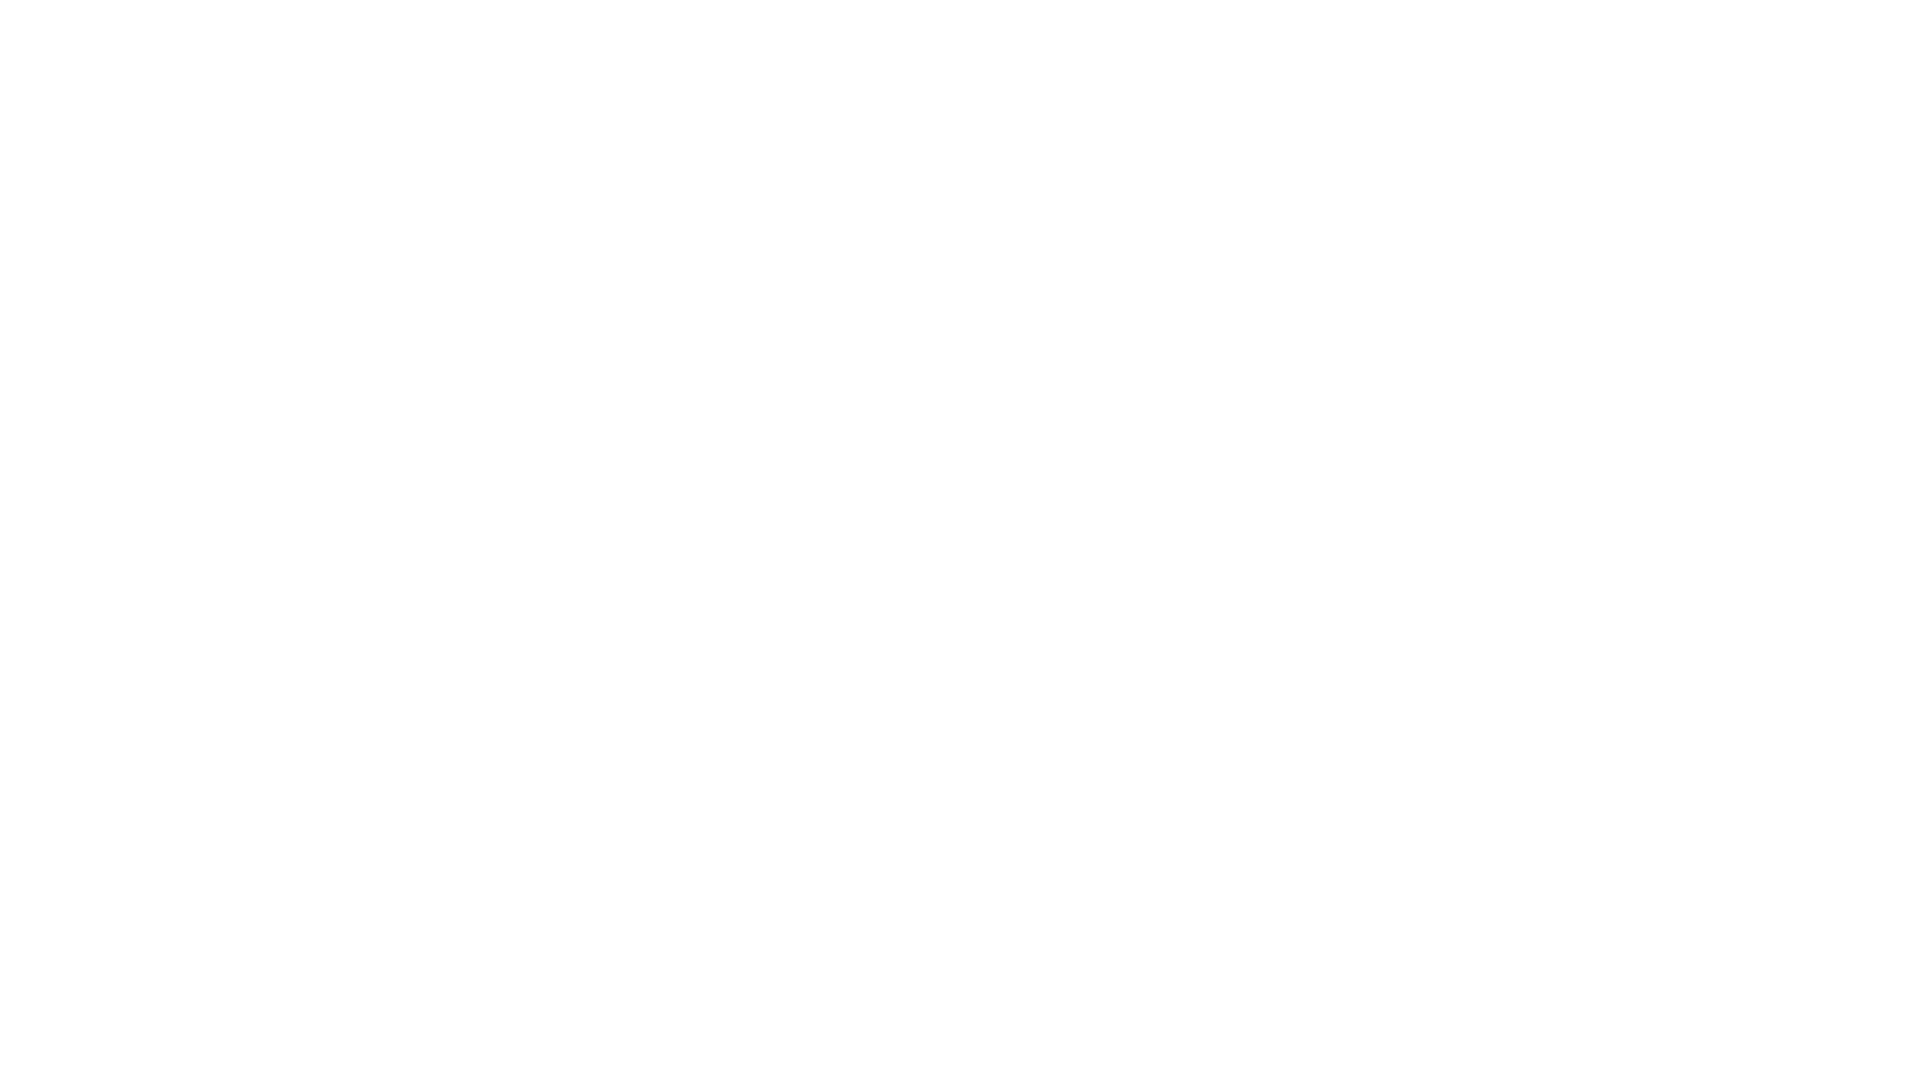

Waited 1000ms for dynamic content to load (iteration 7/10)
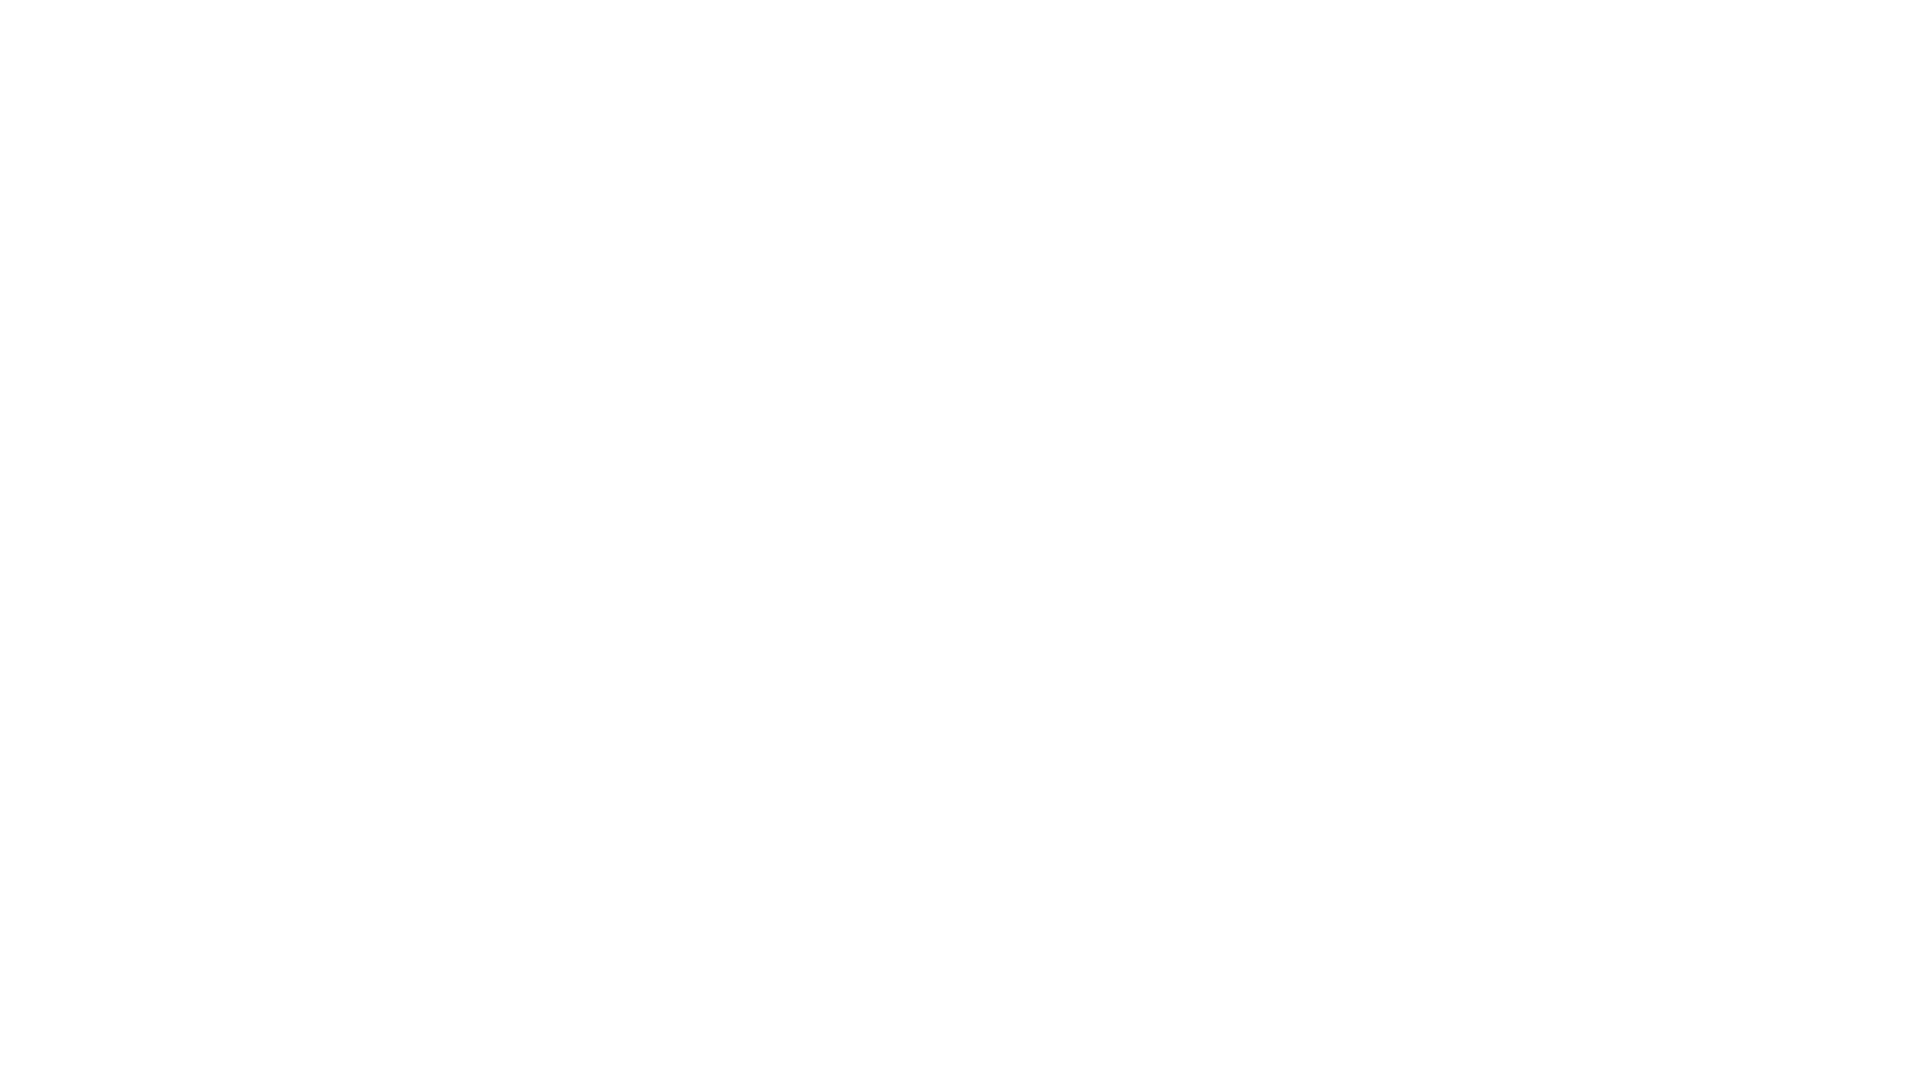

Scrolled down 250 pixels (iteration 8/10)
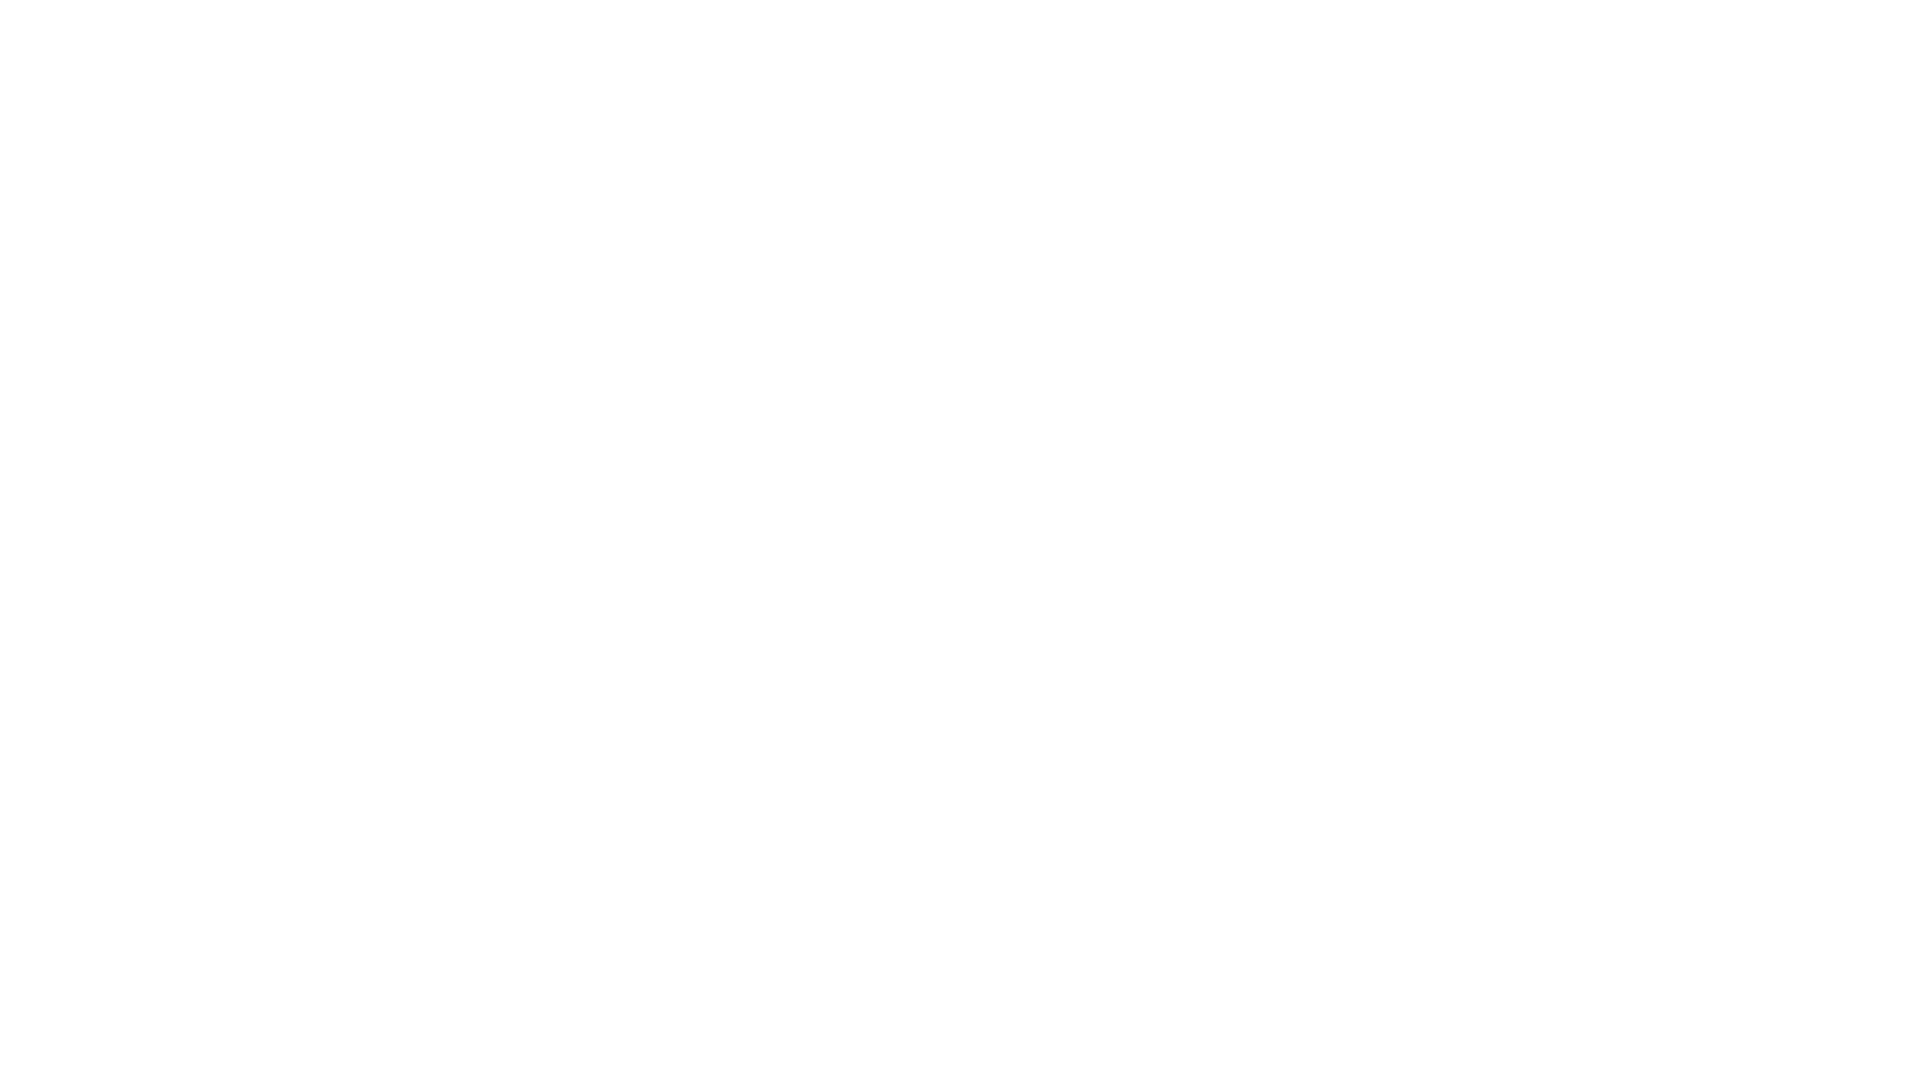

Waited 1000ms for dynamic content to load (iteration 8/10)
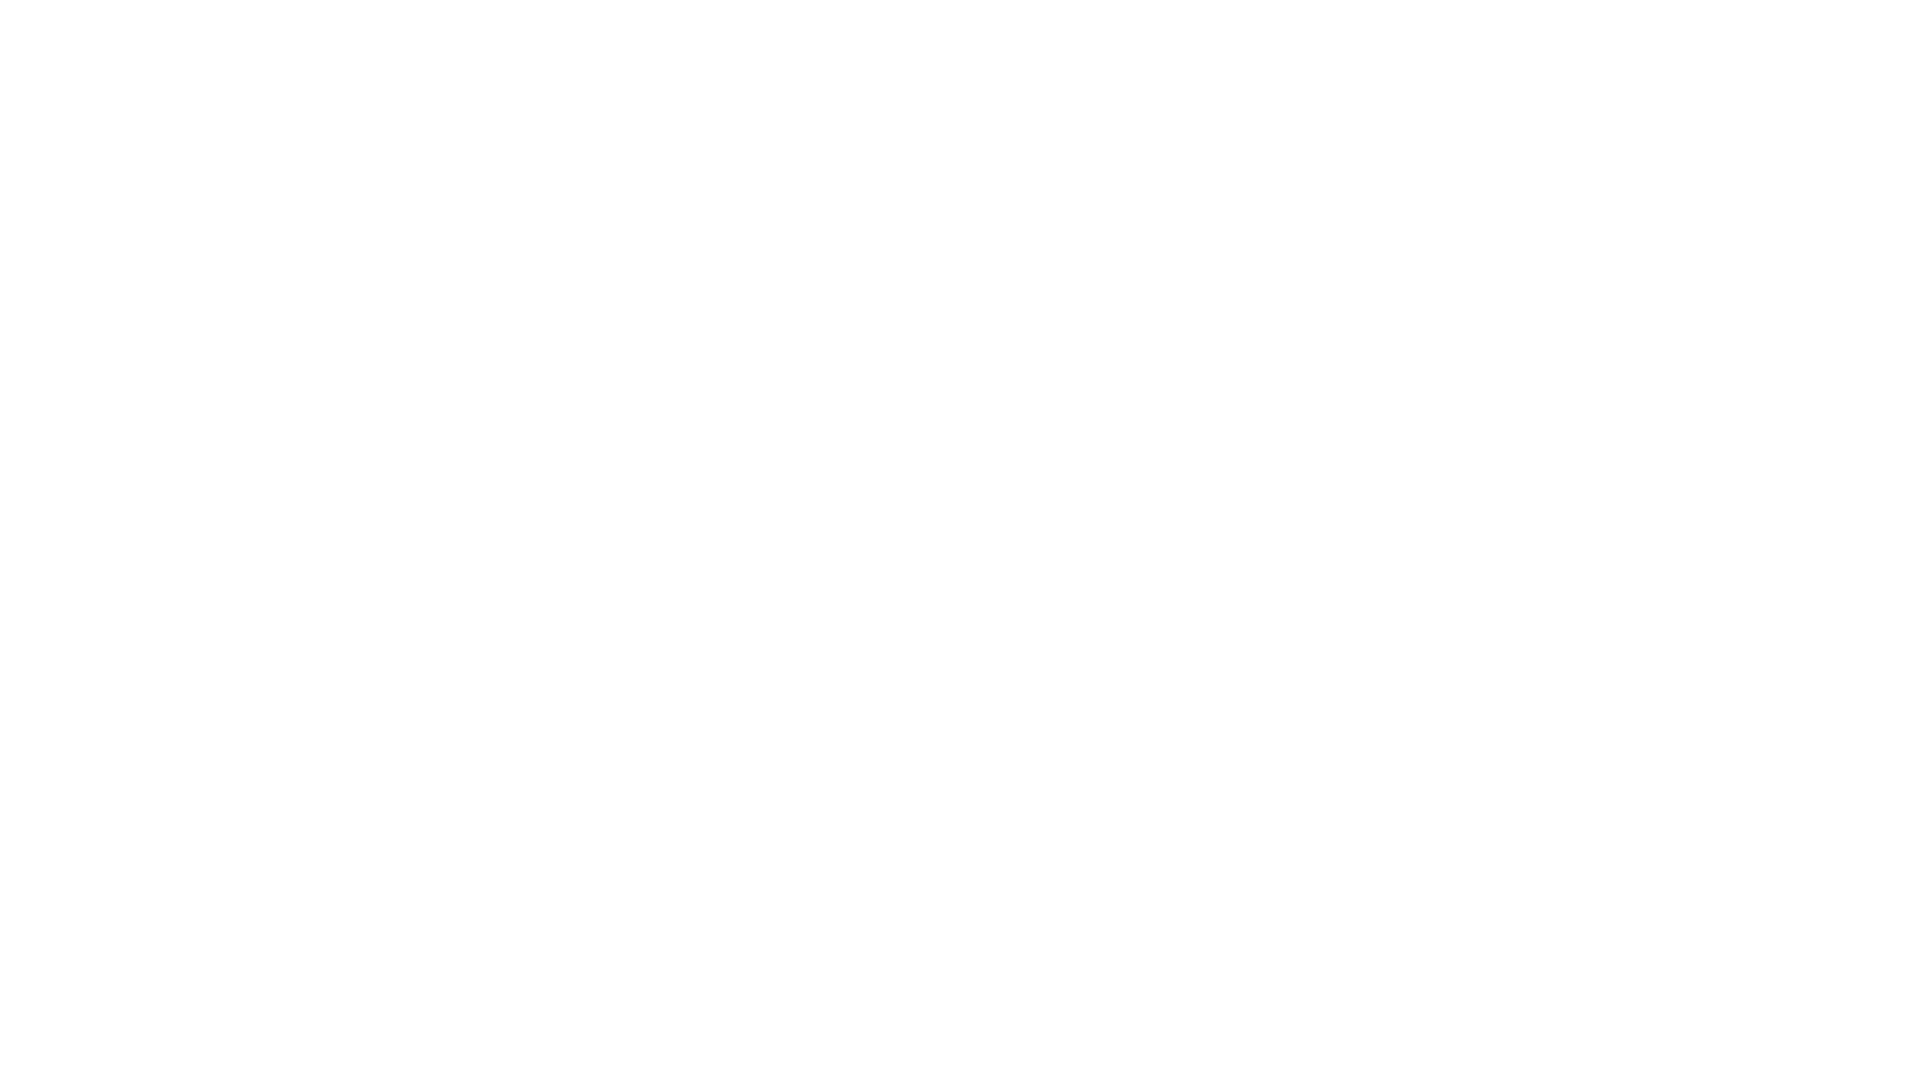

Scrolled down 250 pixels (iteration 9/10)
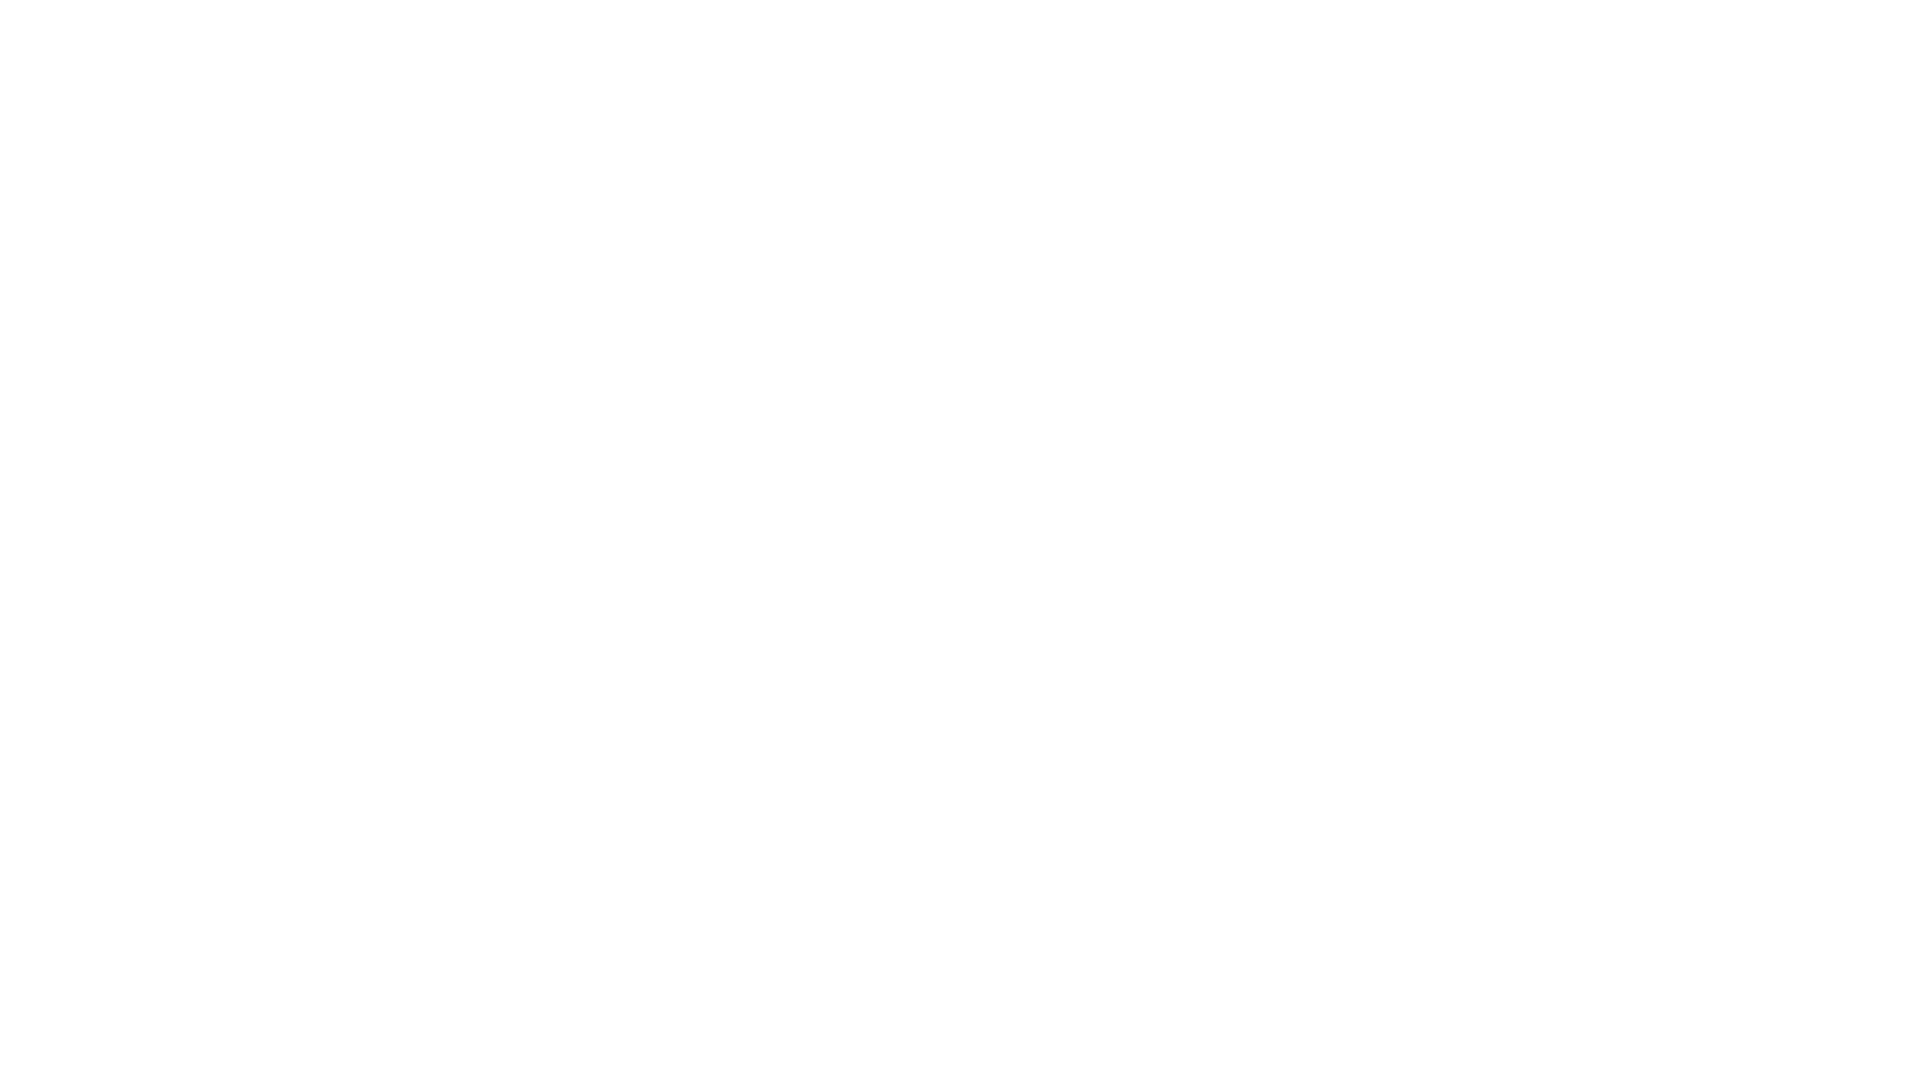

Waited 1000ms for dynamic content to load (iteration 9/10)
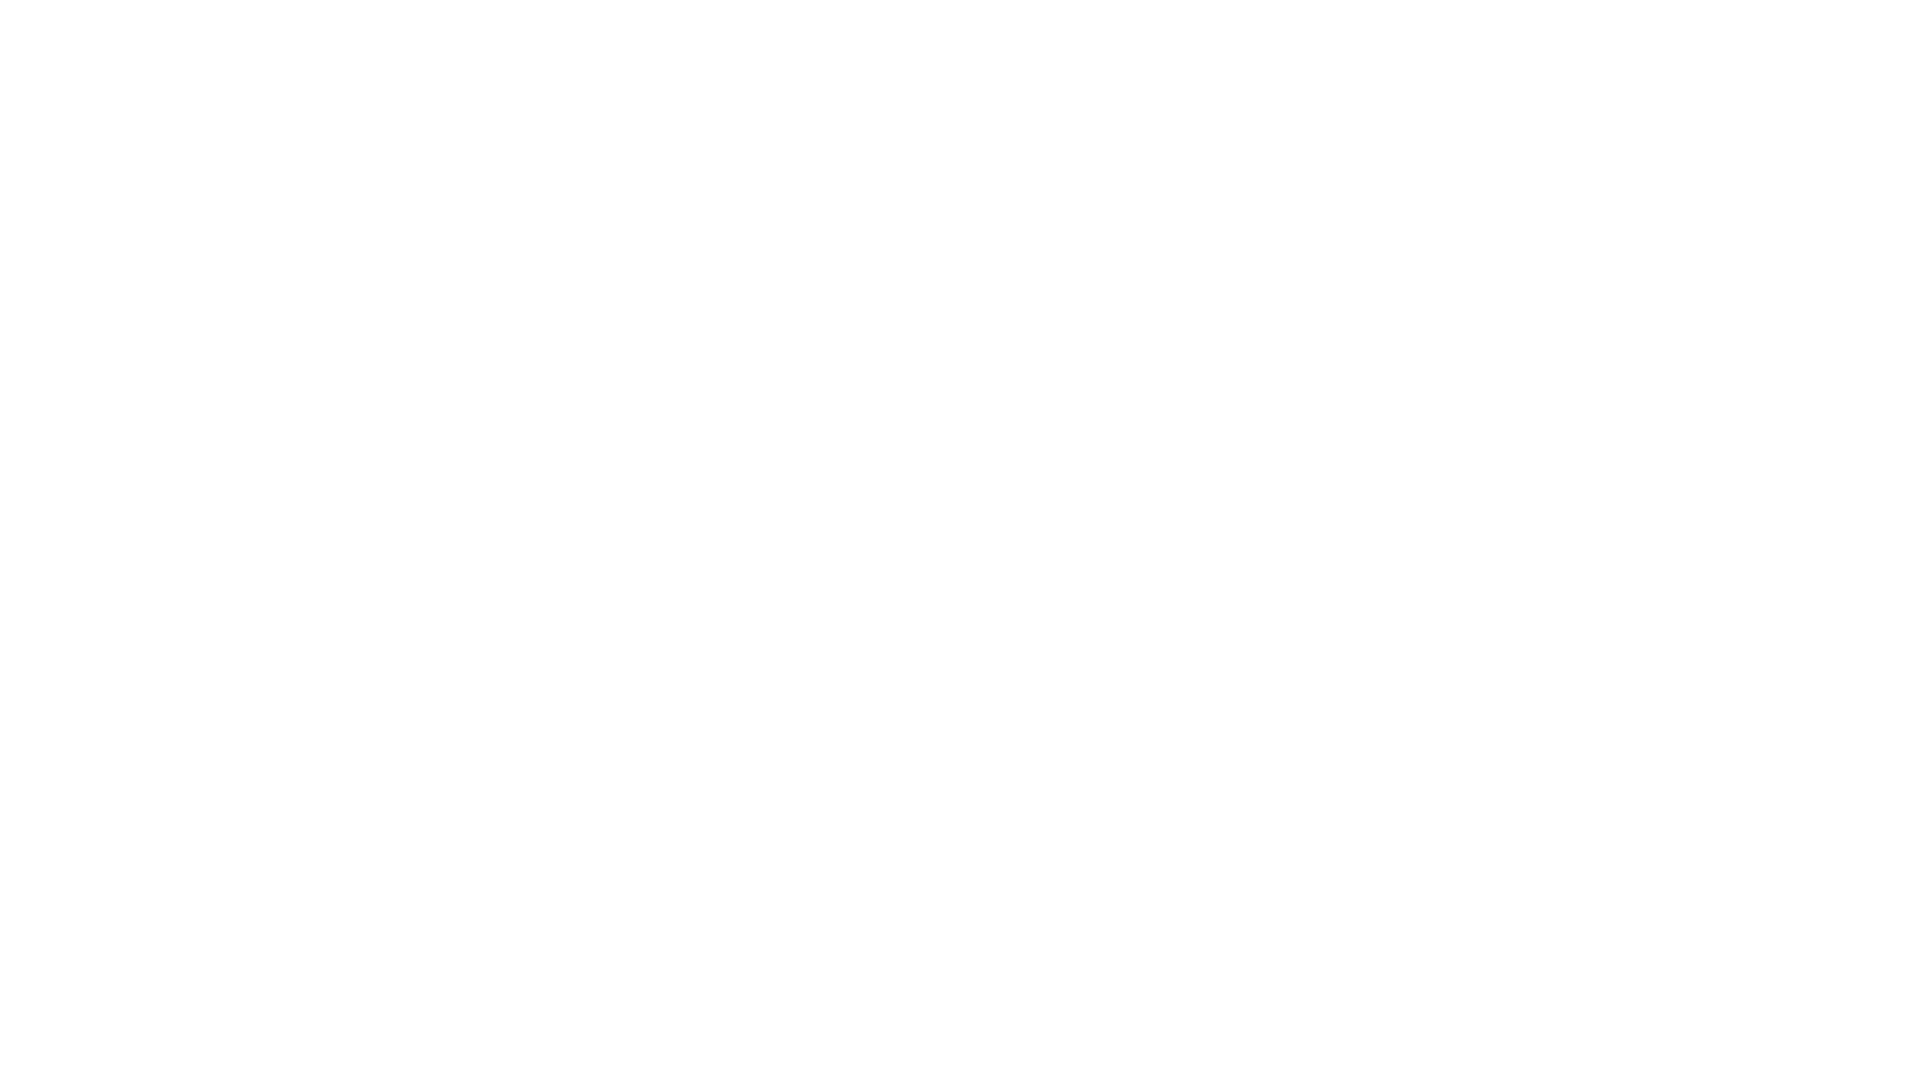

Scrolled down 250 pixels (iteration 10/10)
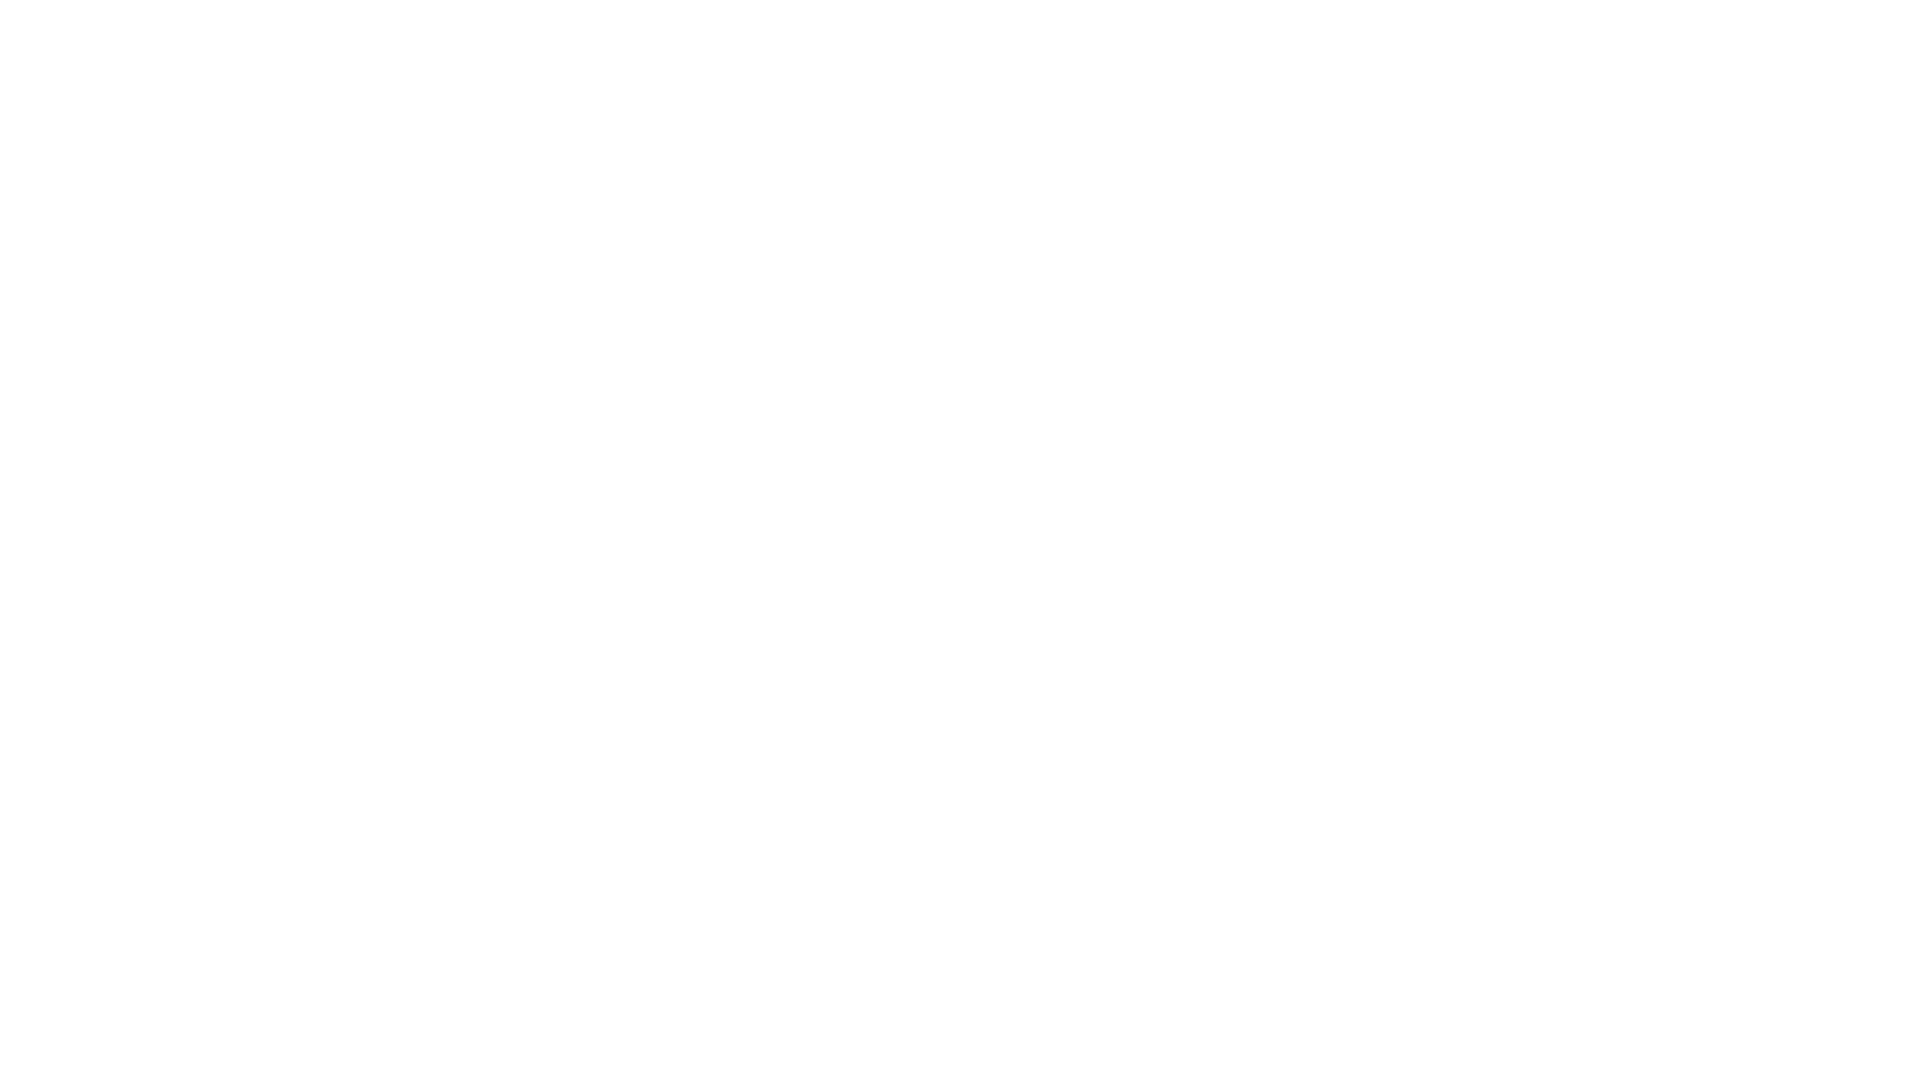

Waited 1000ms for dynamic content to load (iteration 10/10)
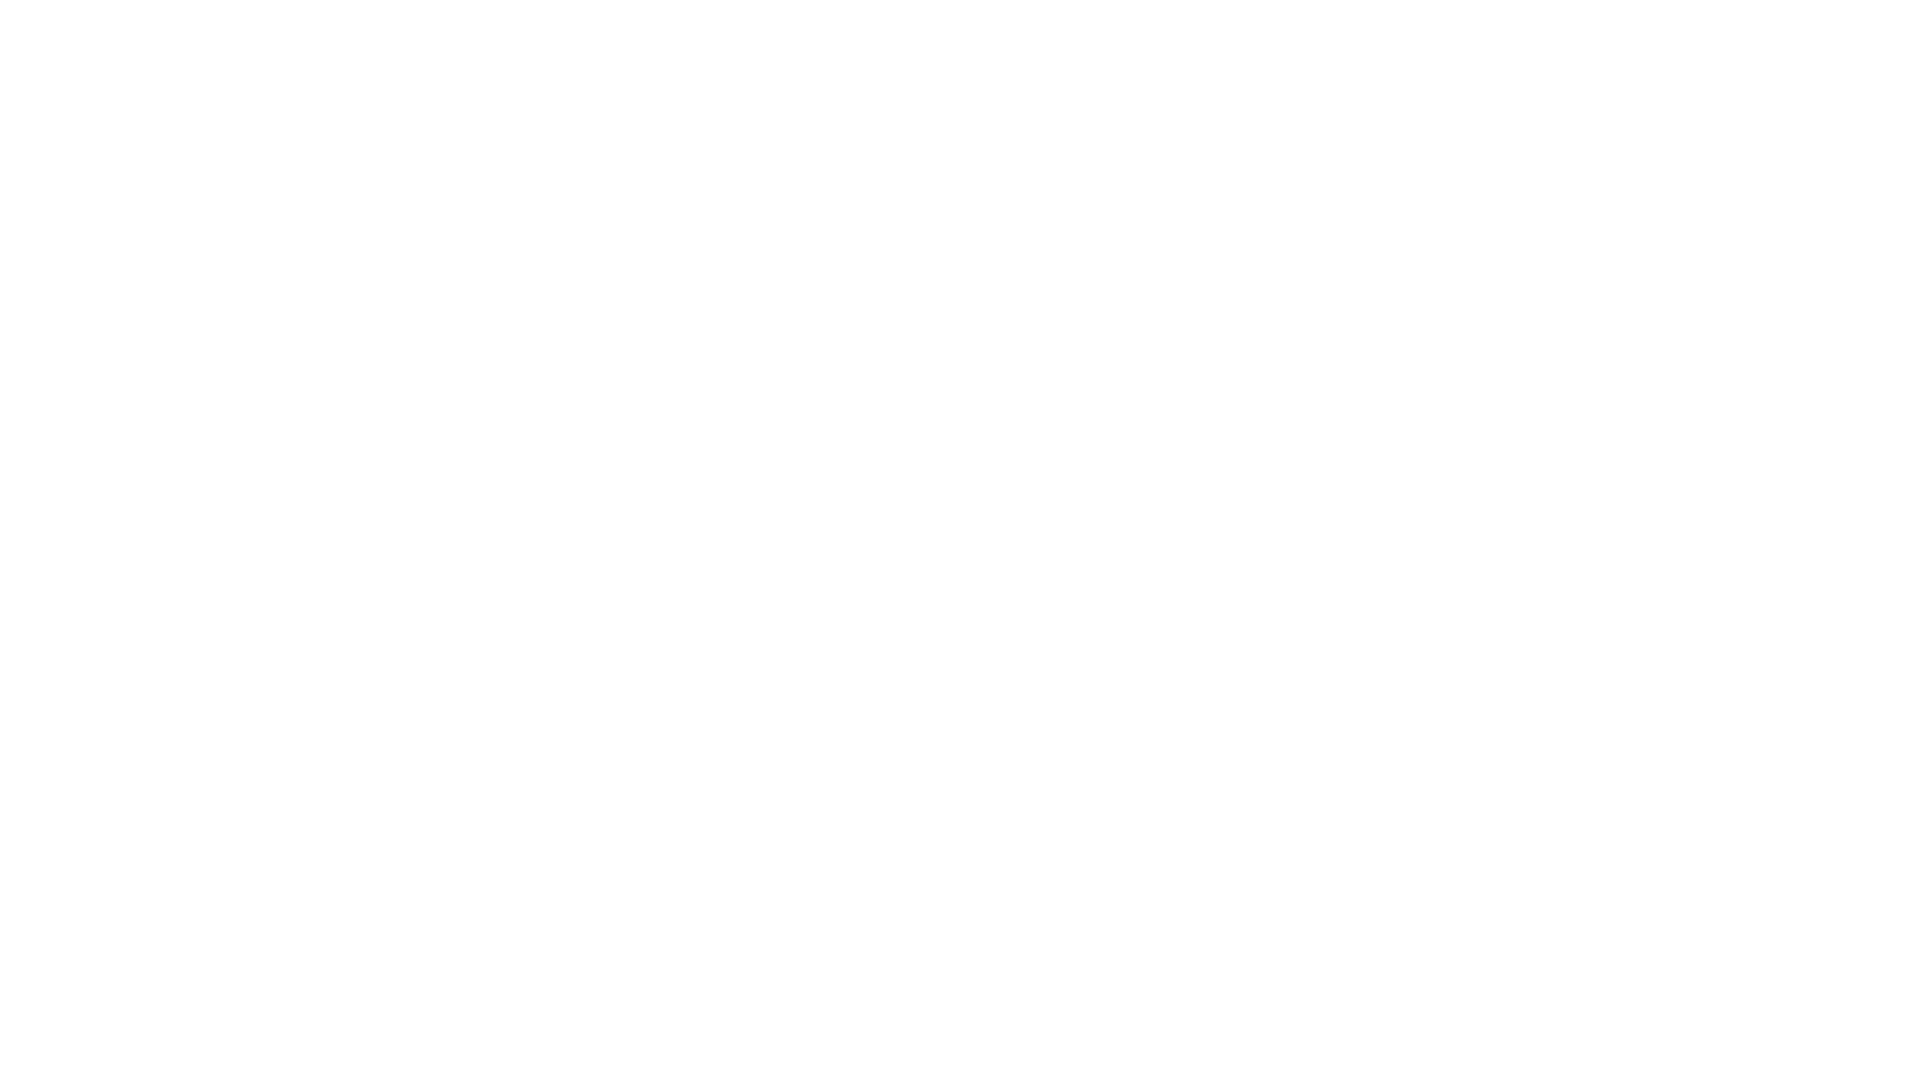

Waited 1000ms for final content to load
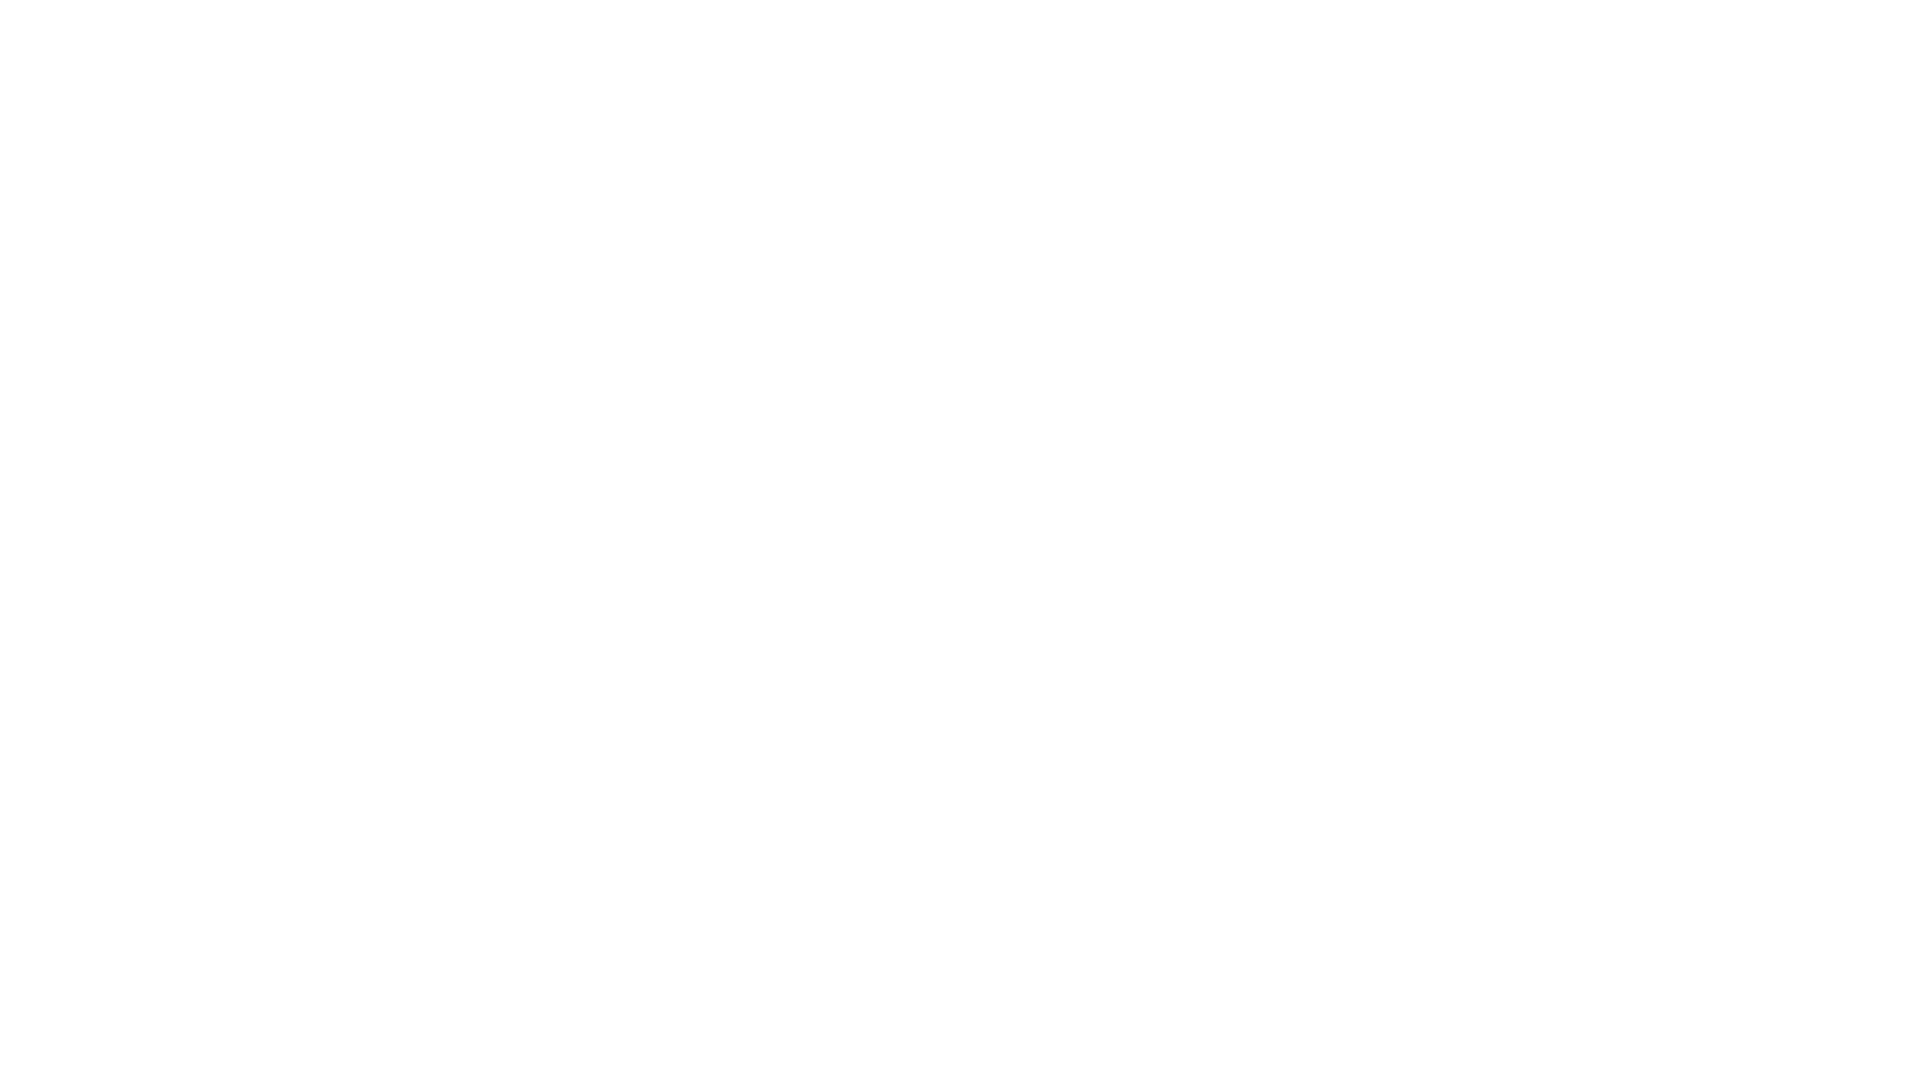

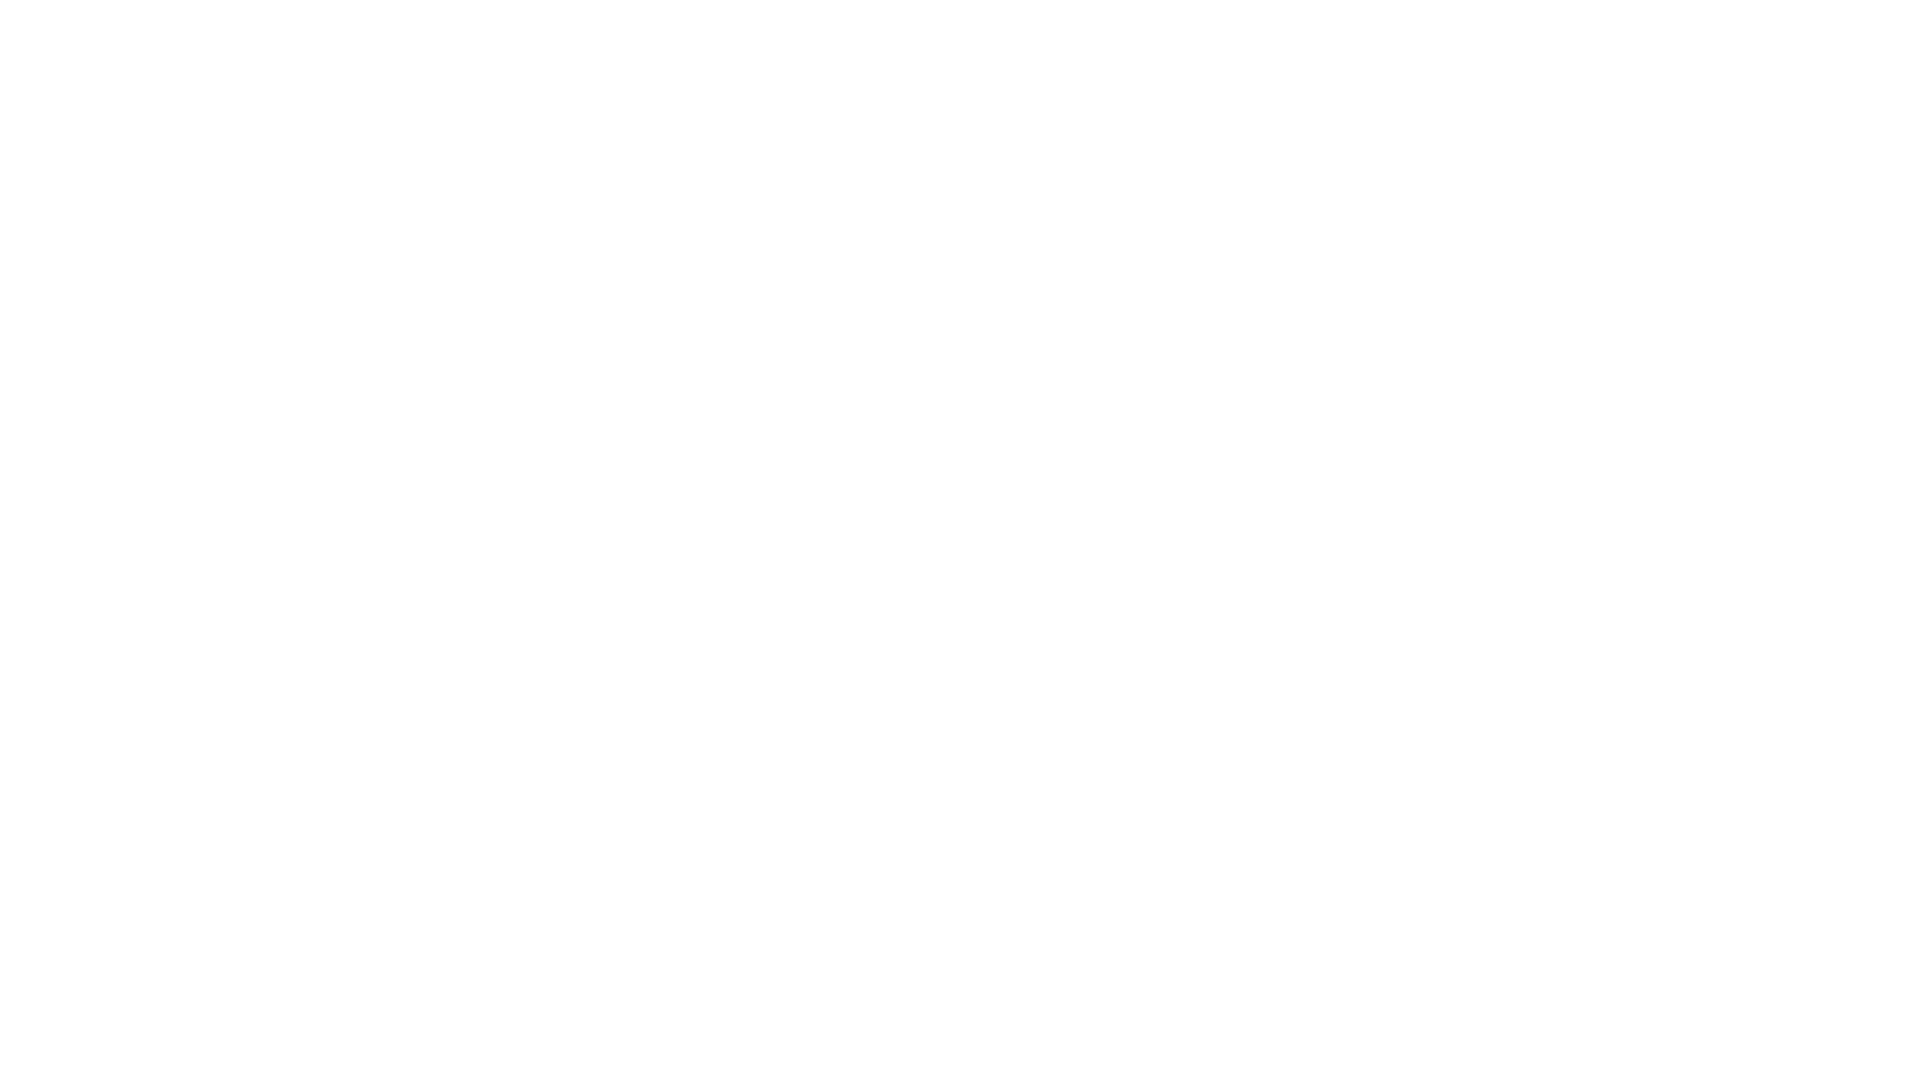